Verifies that various UI elements on the ParaBank homepage can be located using different selector strategies, including logos, navigation links, service links, and footer elements.

Starting URL: https://parabank.parasoft.com/parabank/index.htm

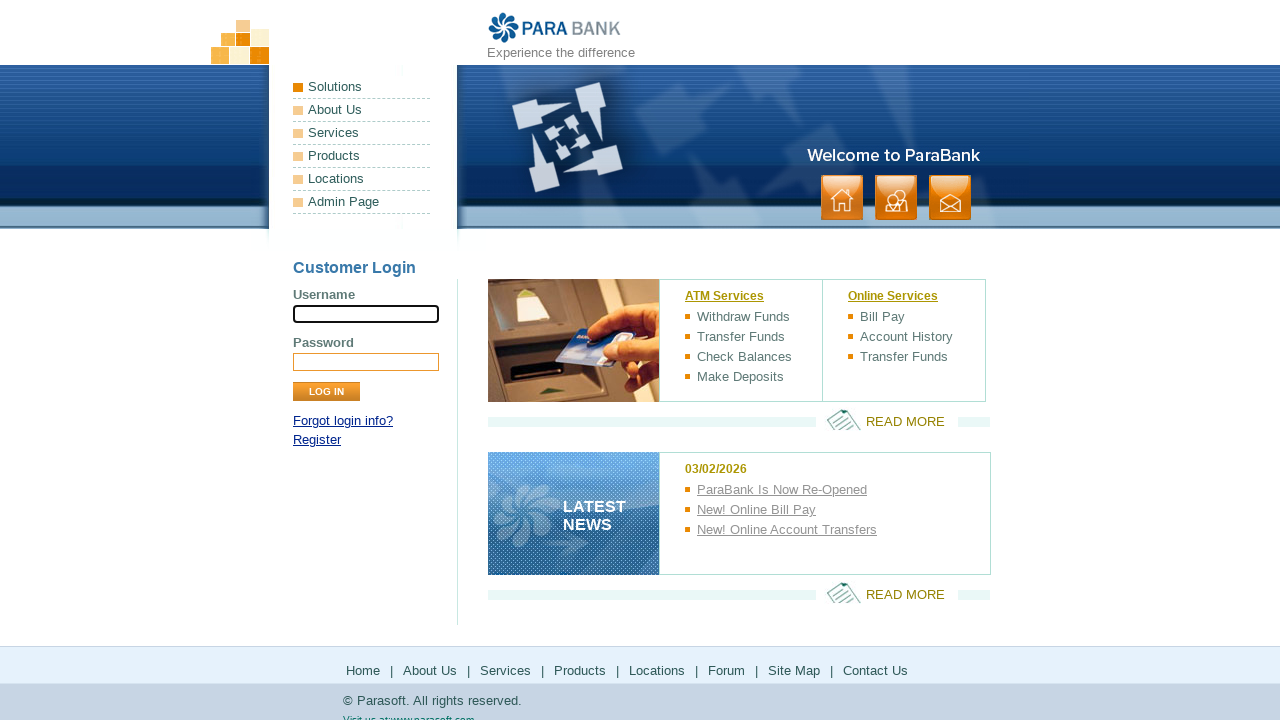

Set viewport size to 1920x1080
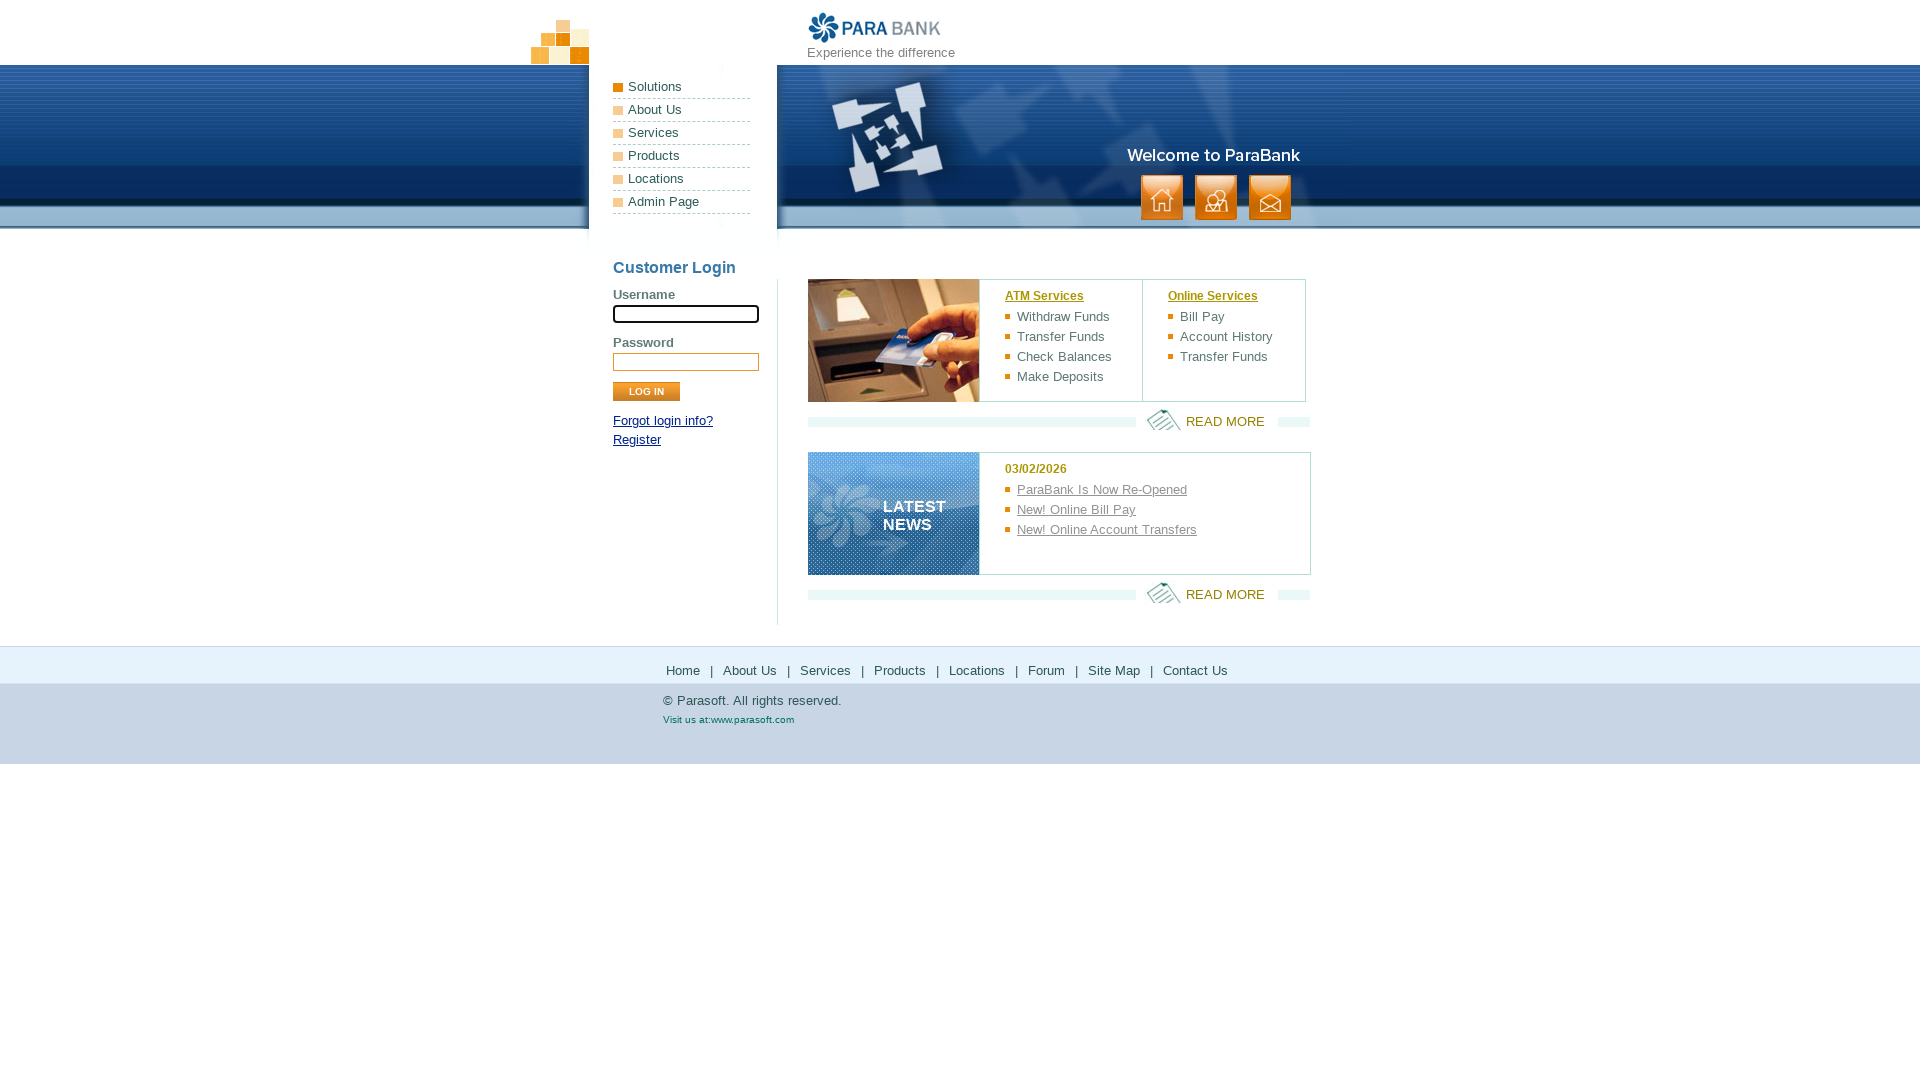

Admin logo element is visible
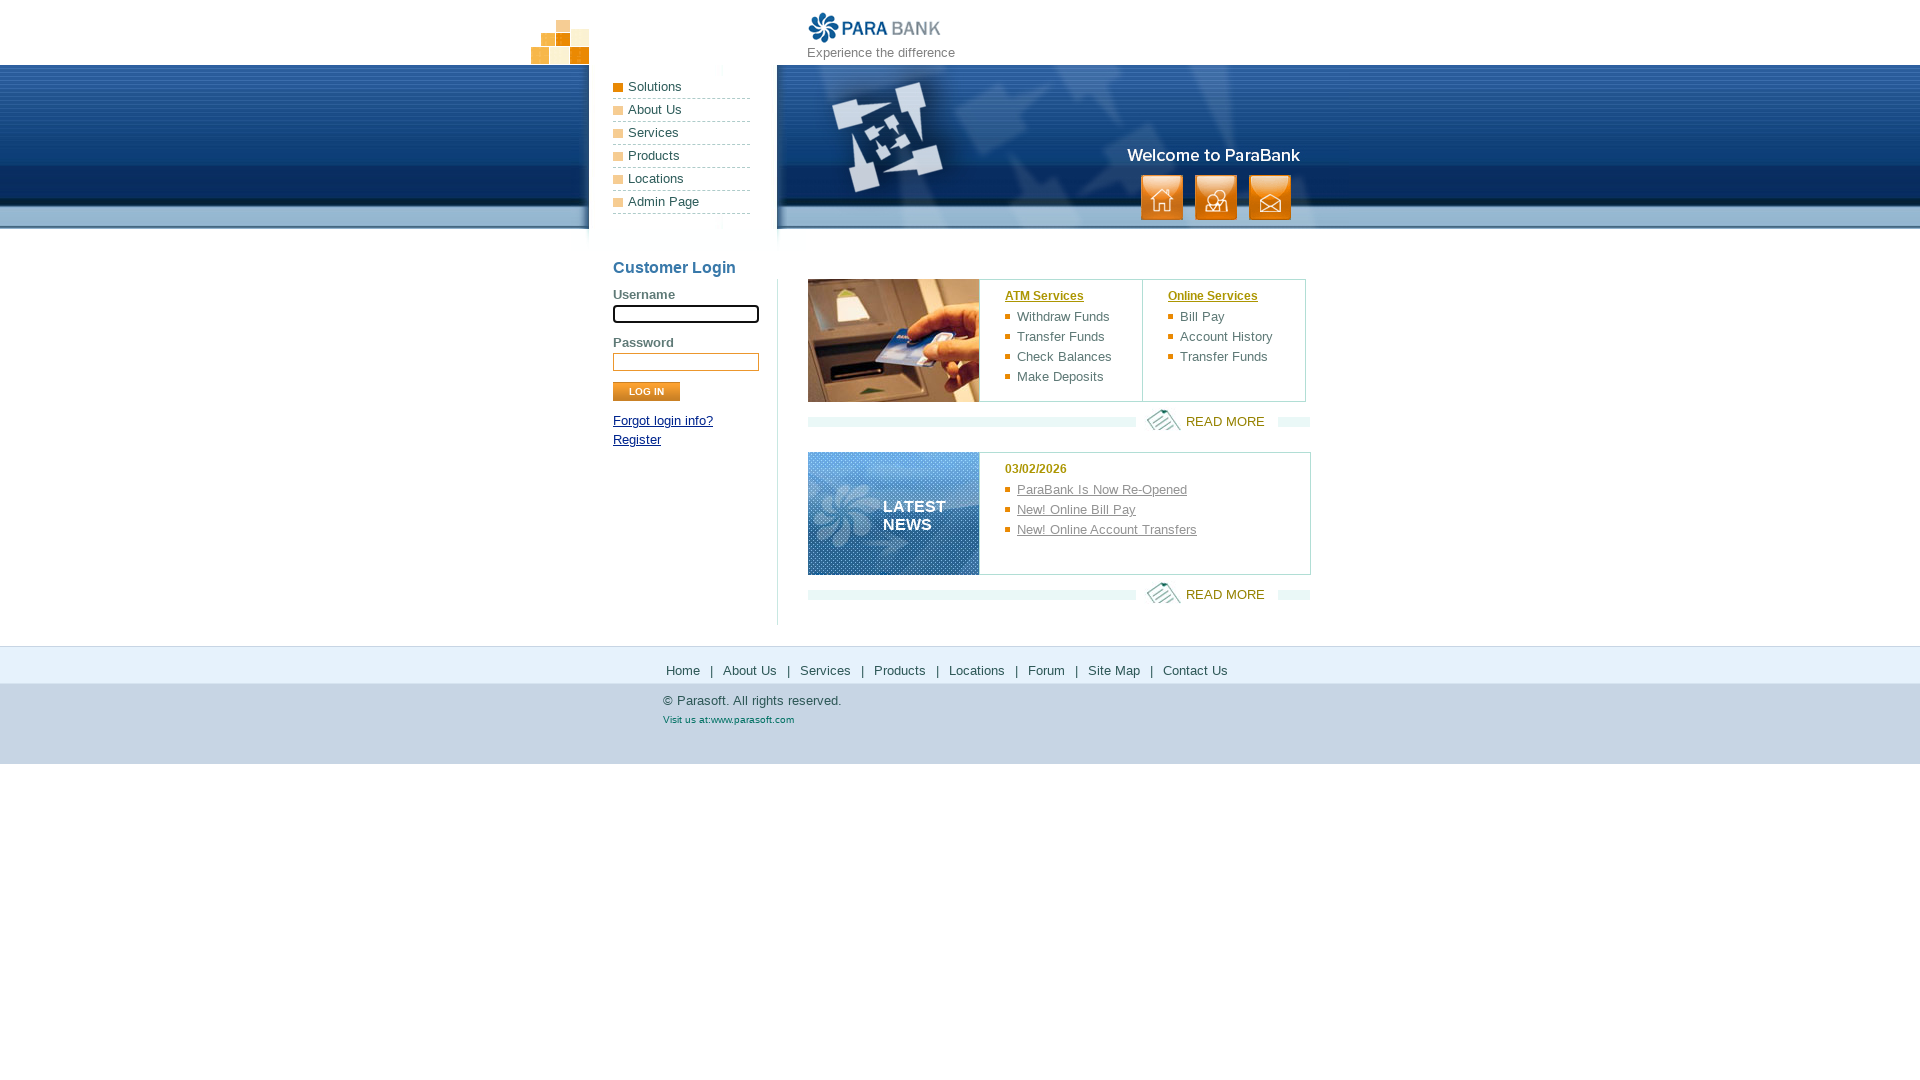

Main logo element is visible
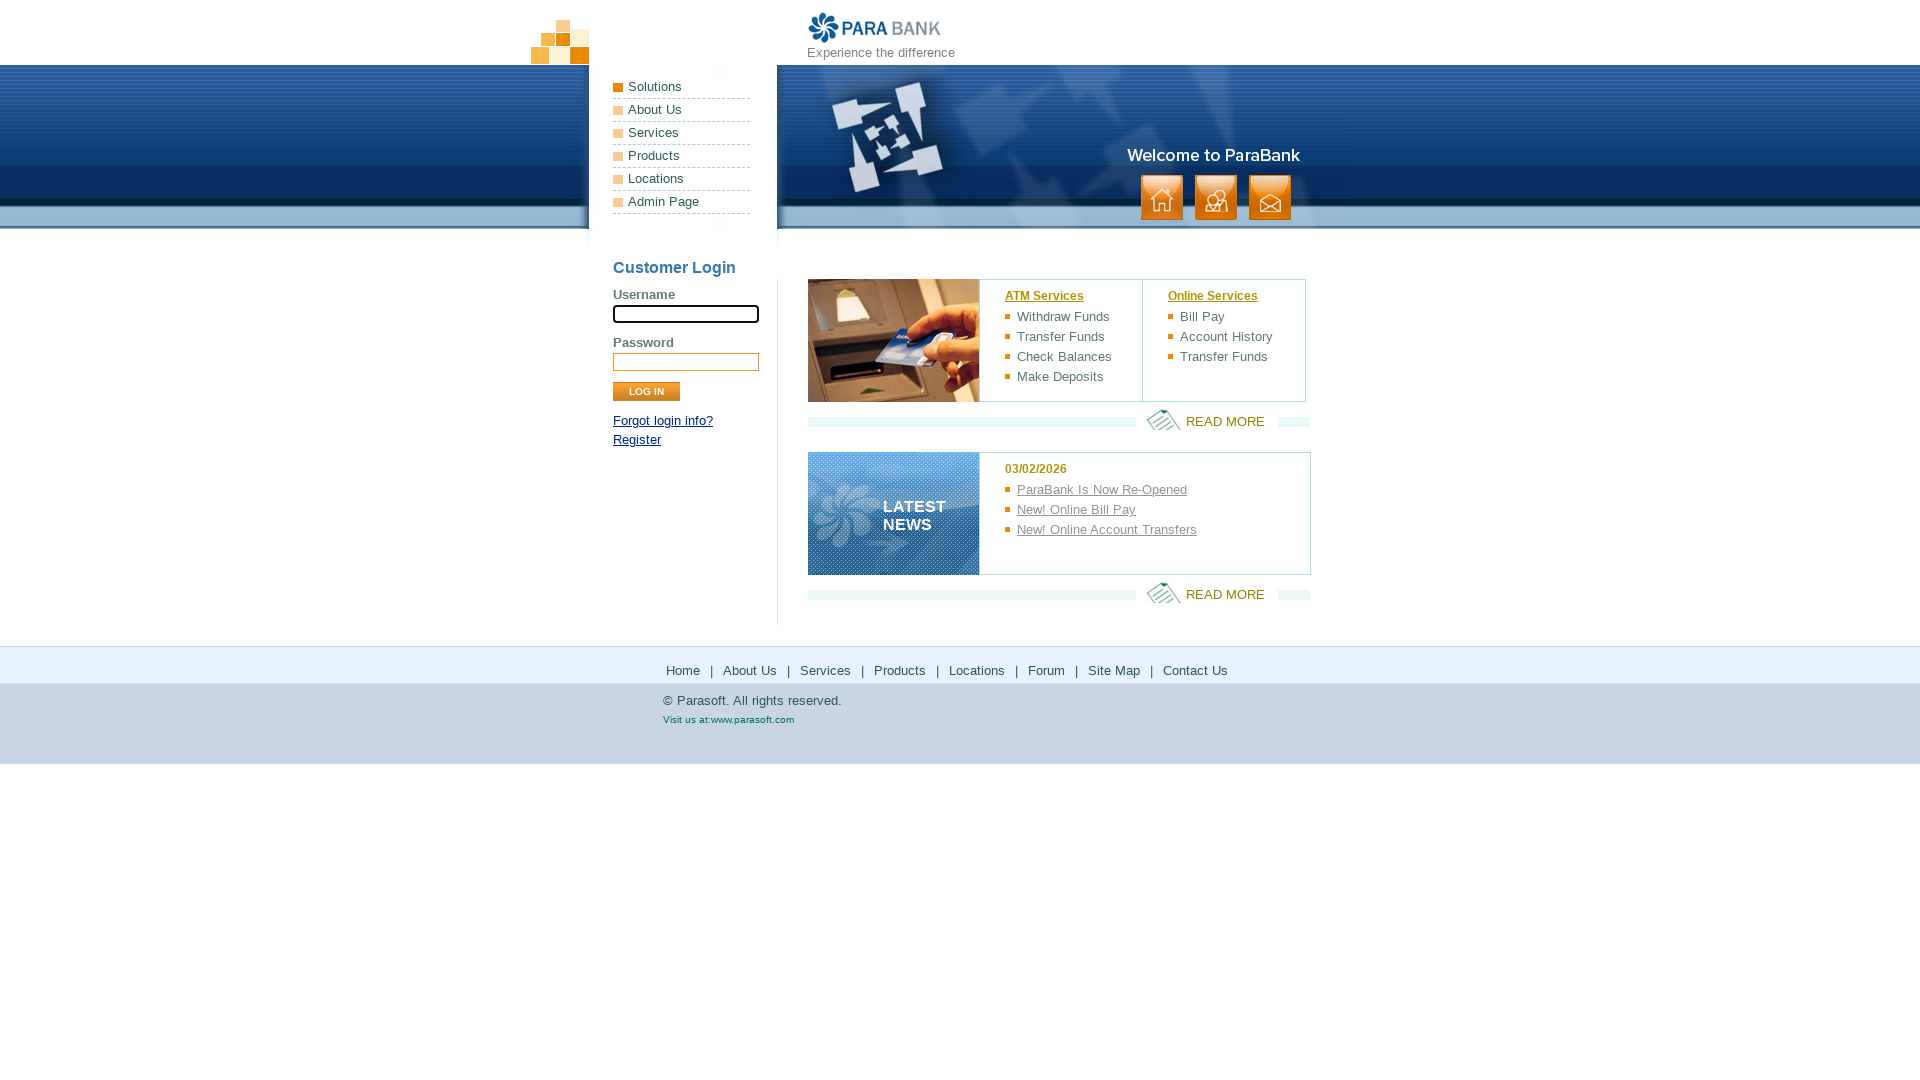

Found 'Experience the difference' tagline text
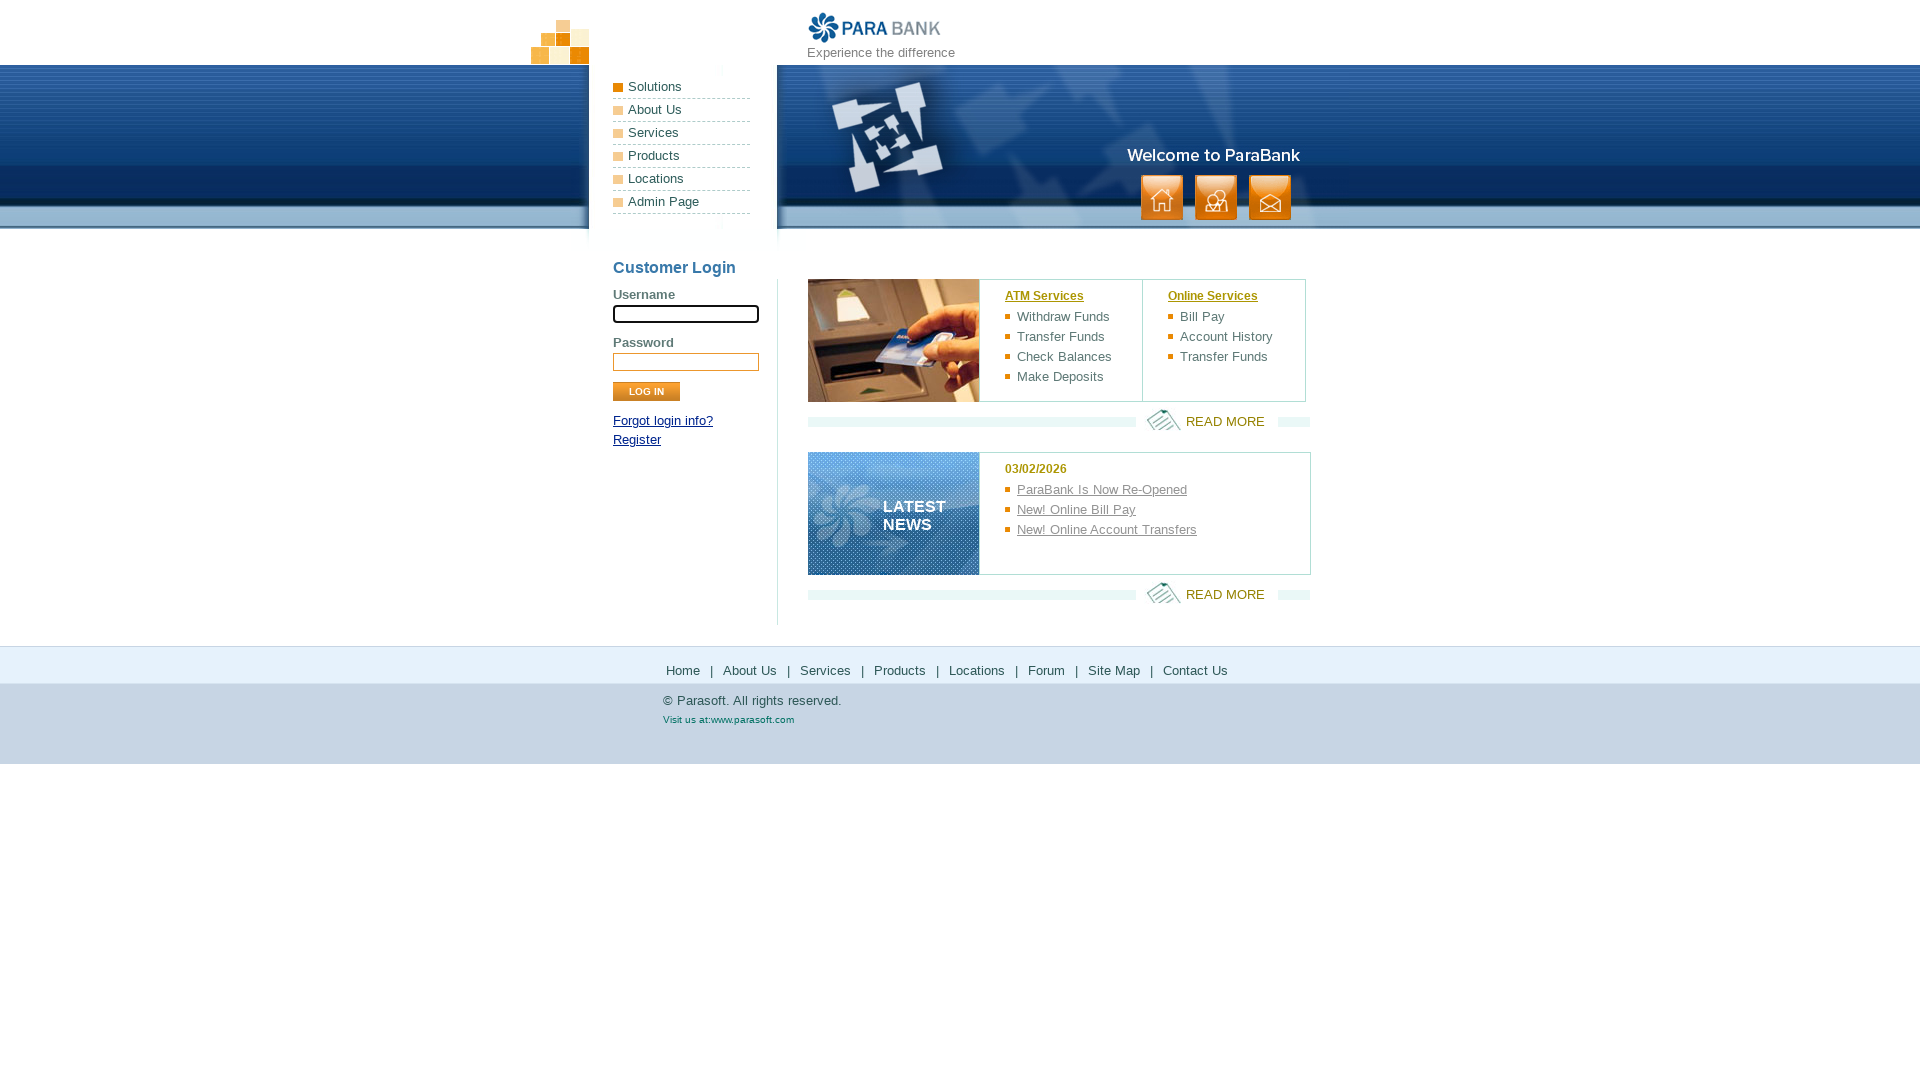

About Us navigation link is visible
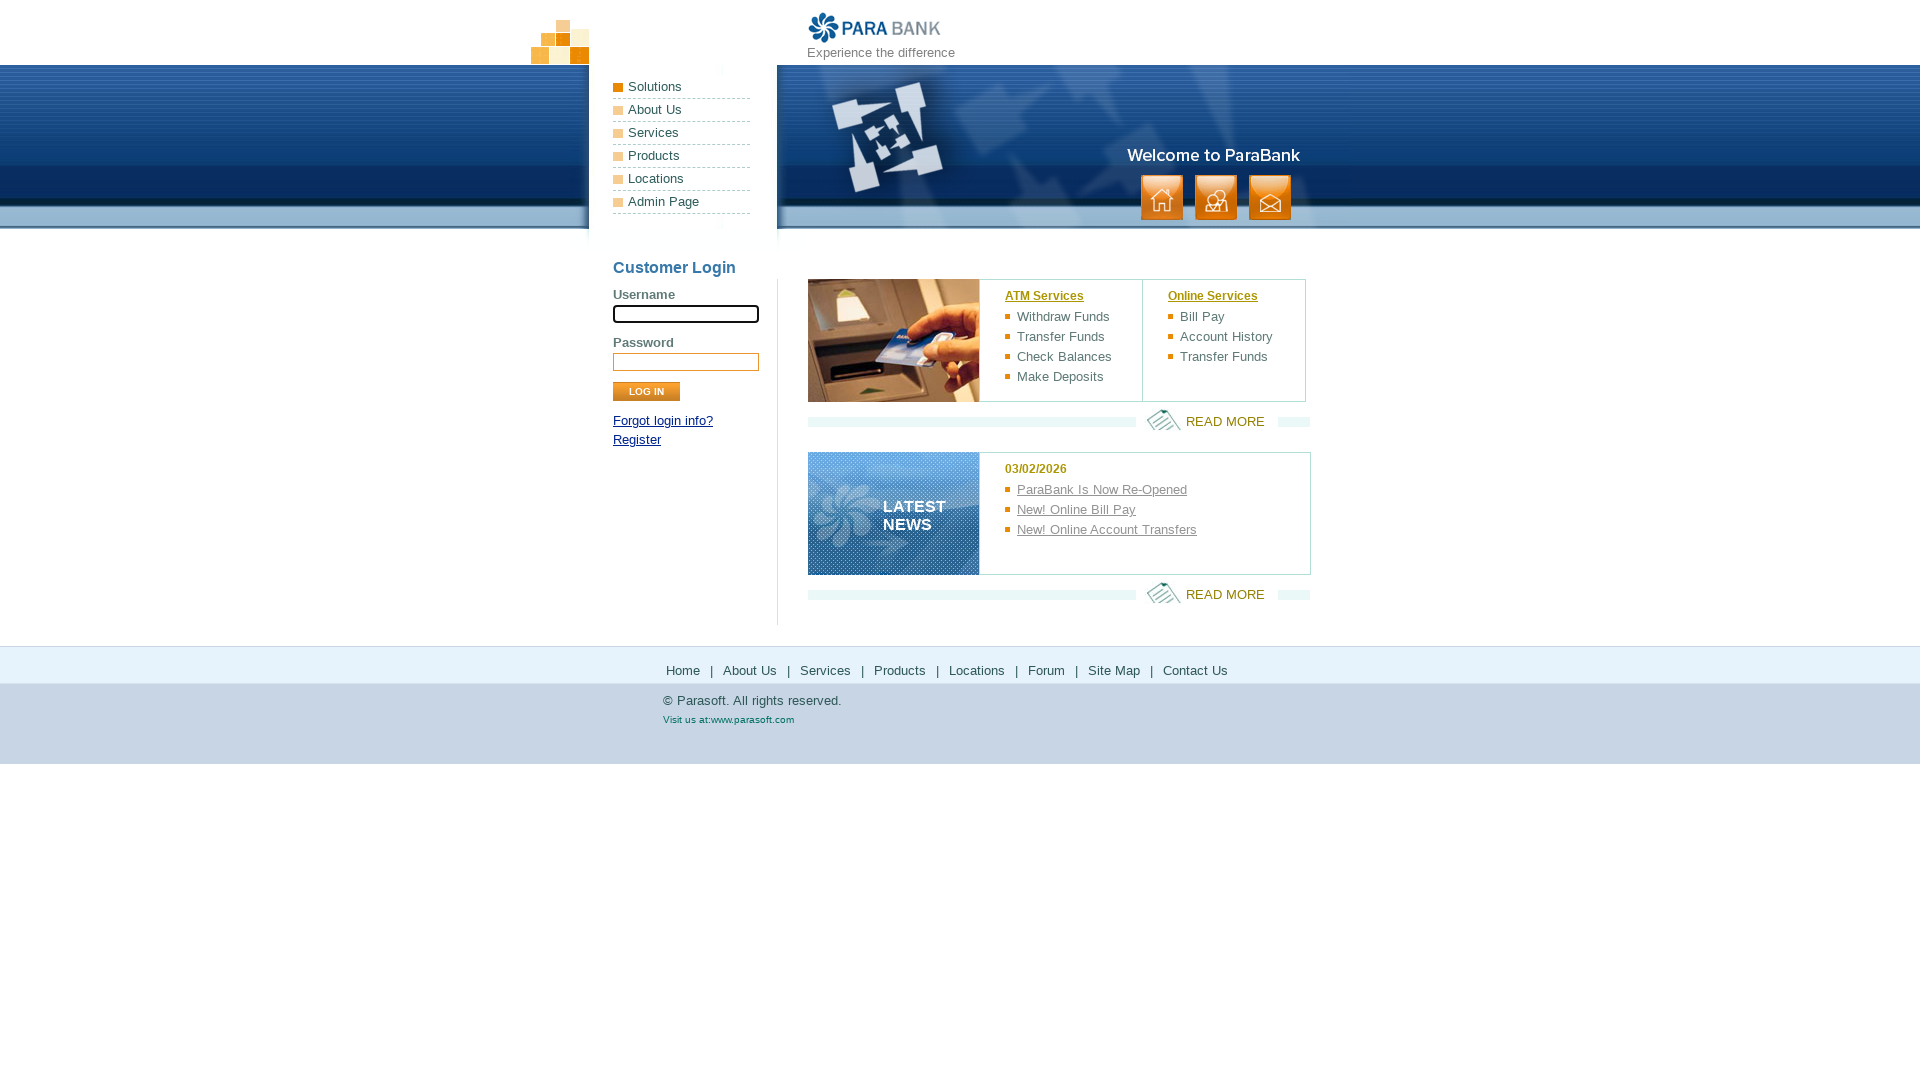

Services navigation link is visible
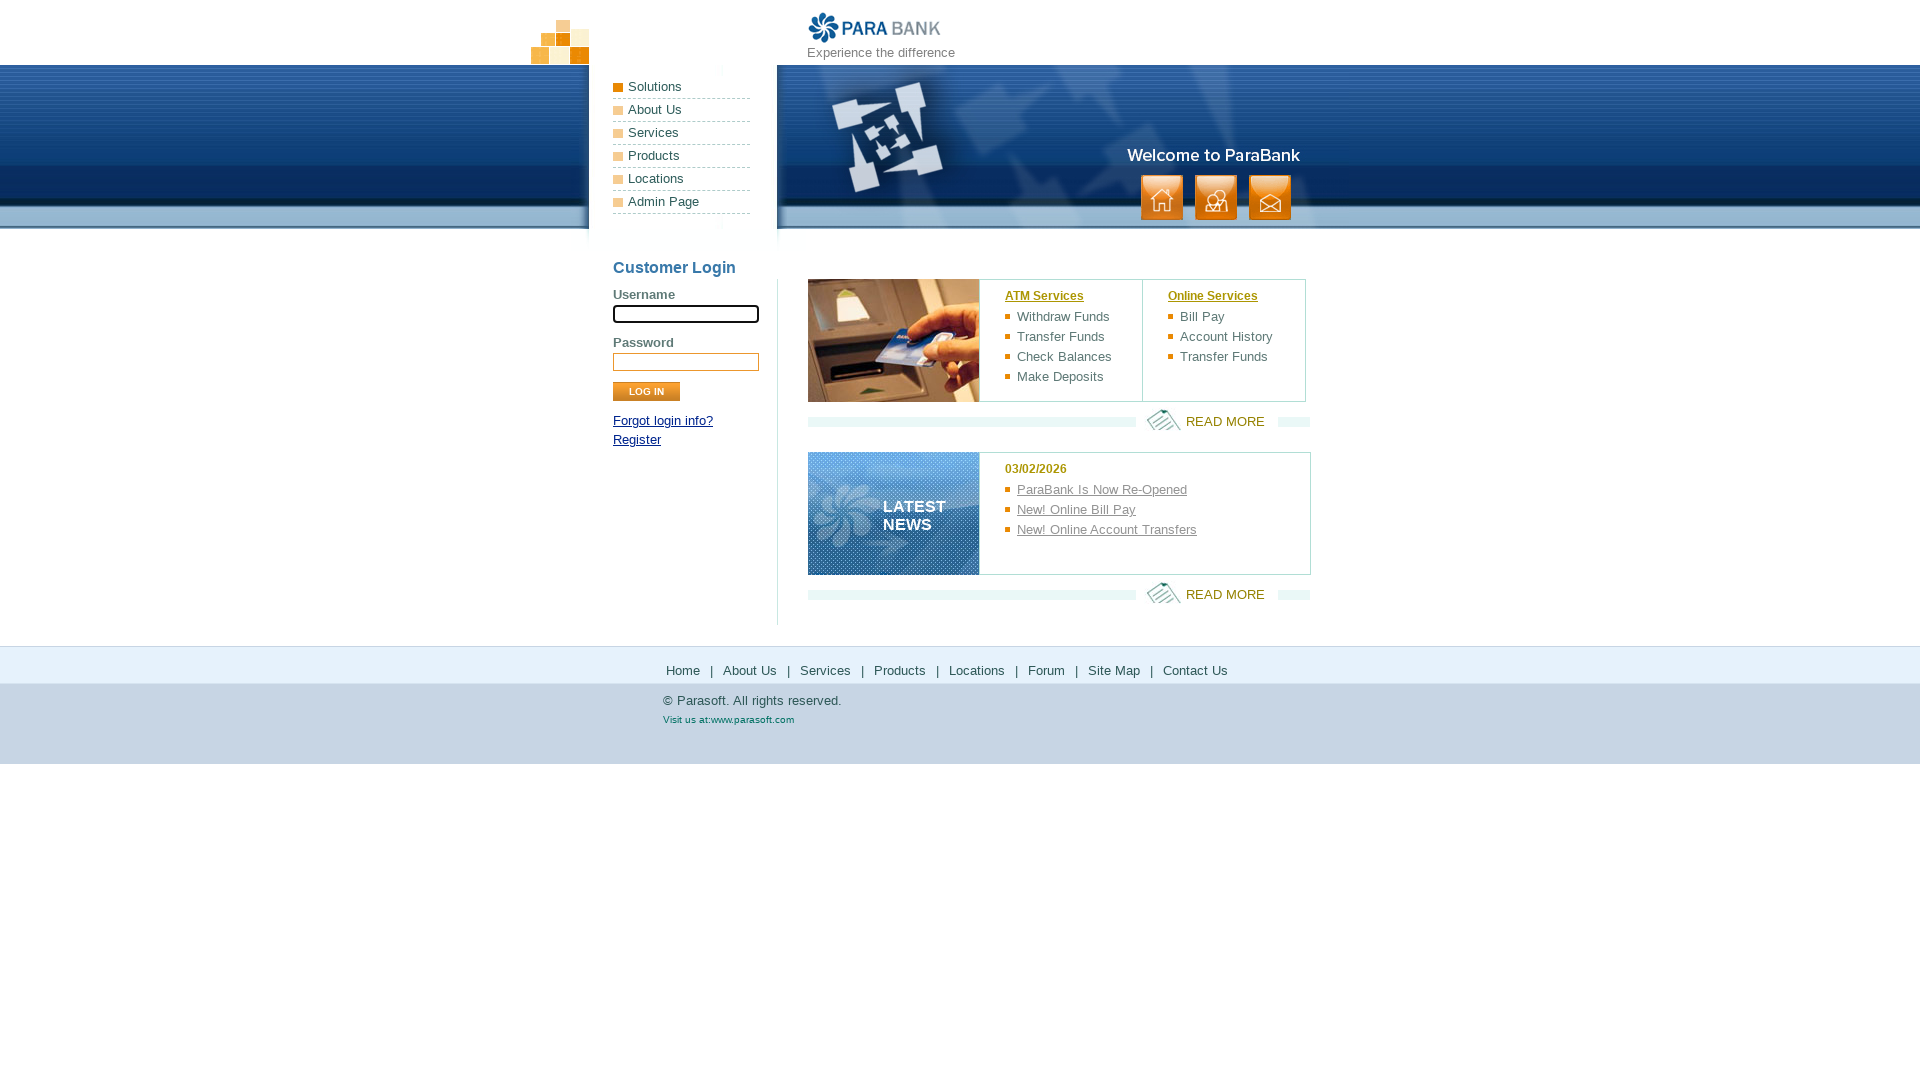

Products navigation link is visible
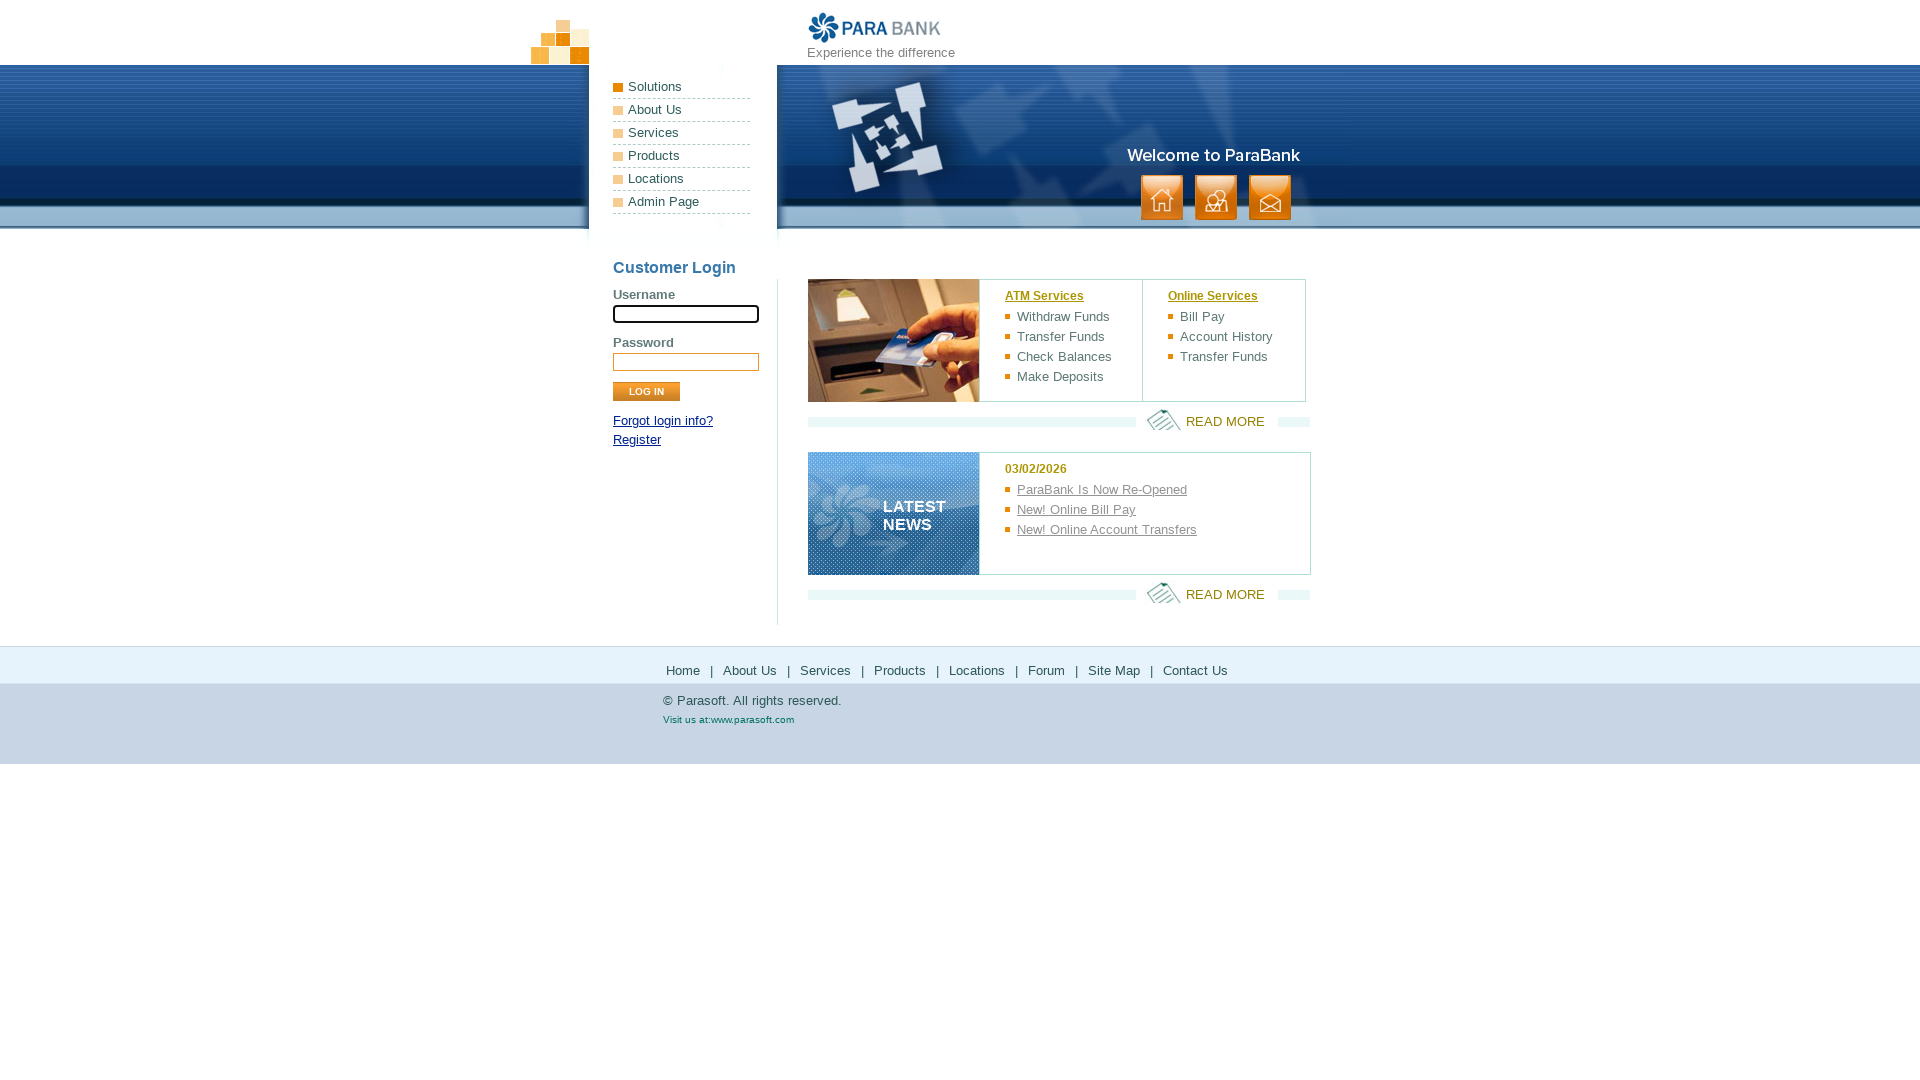

Locations navigation link is visible
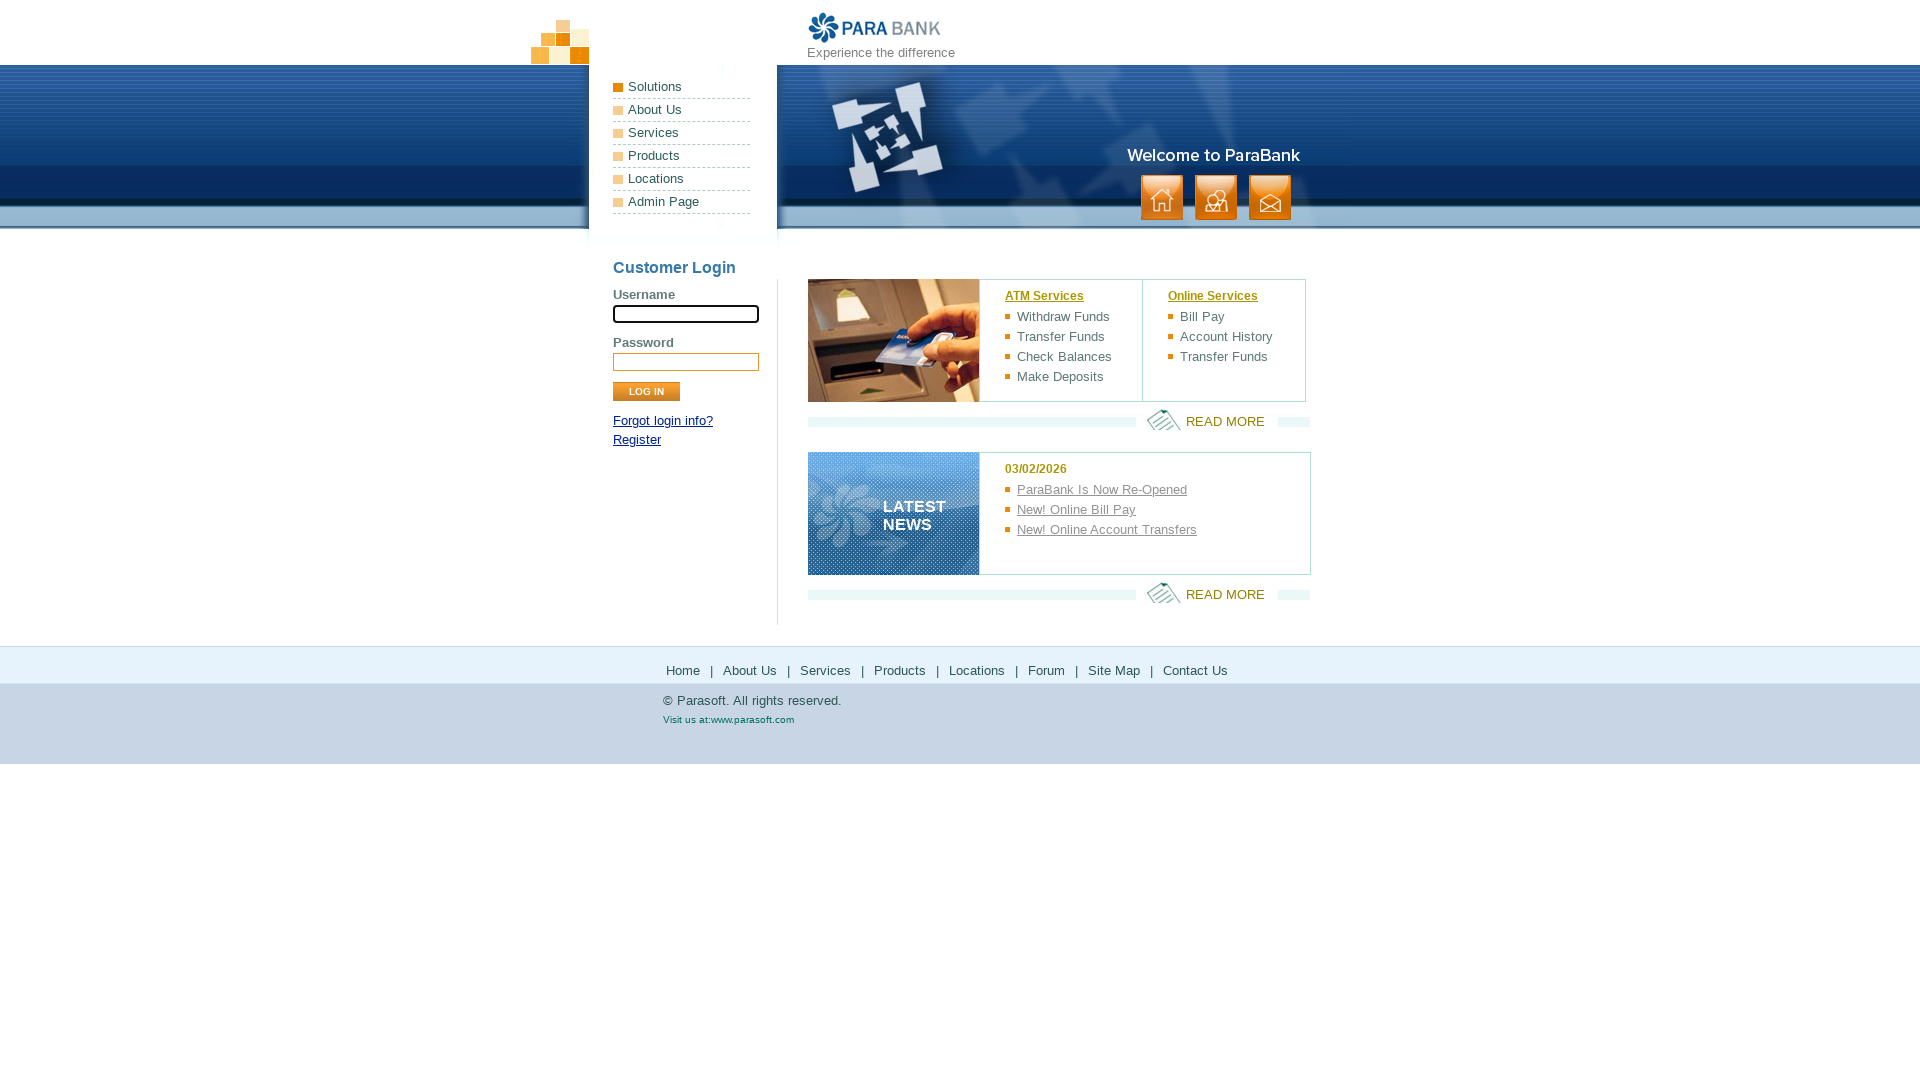

Admin Page navigation link is visible
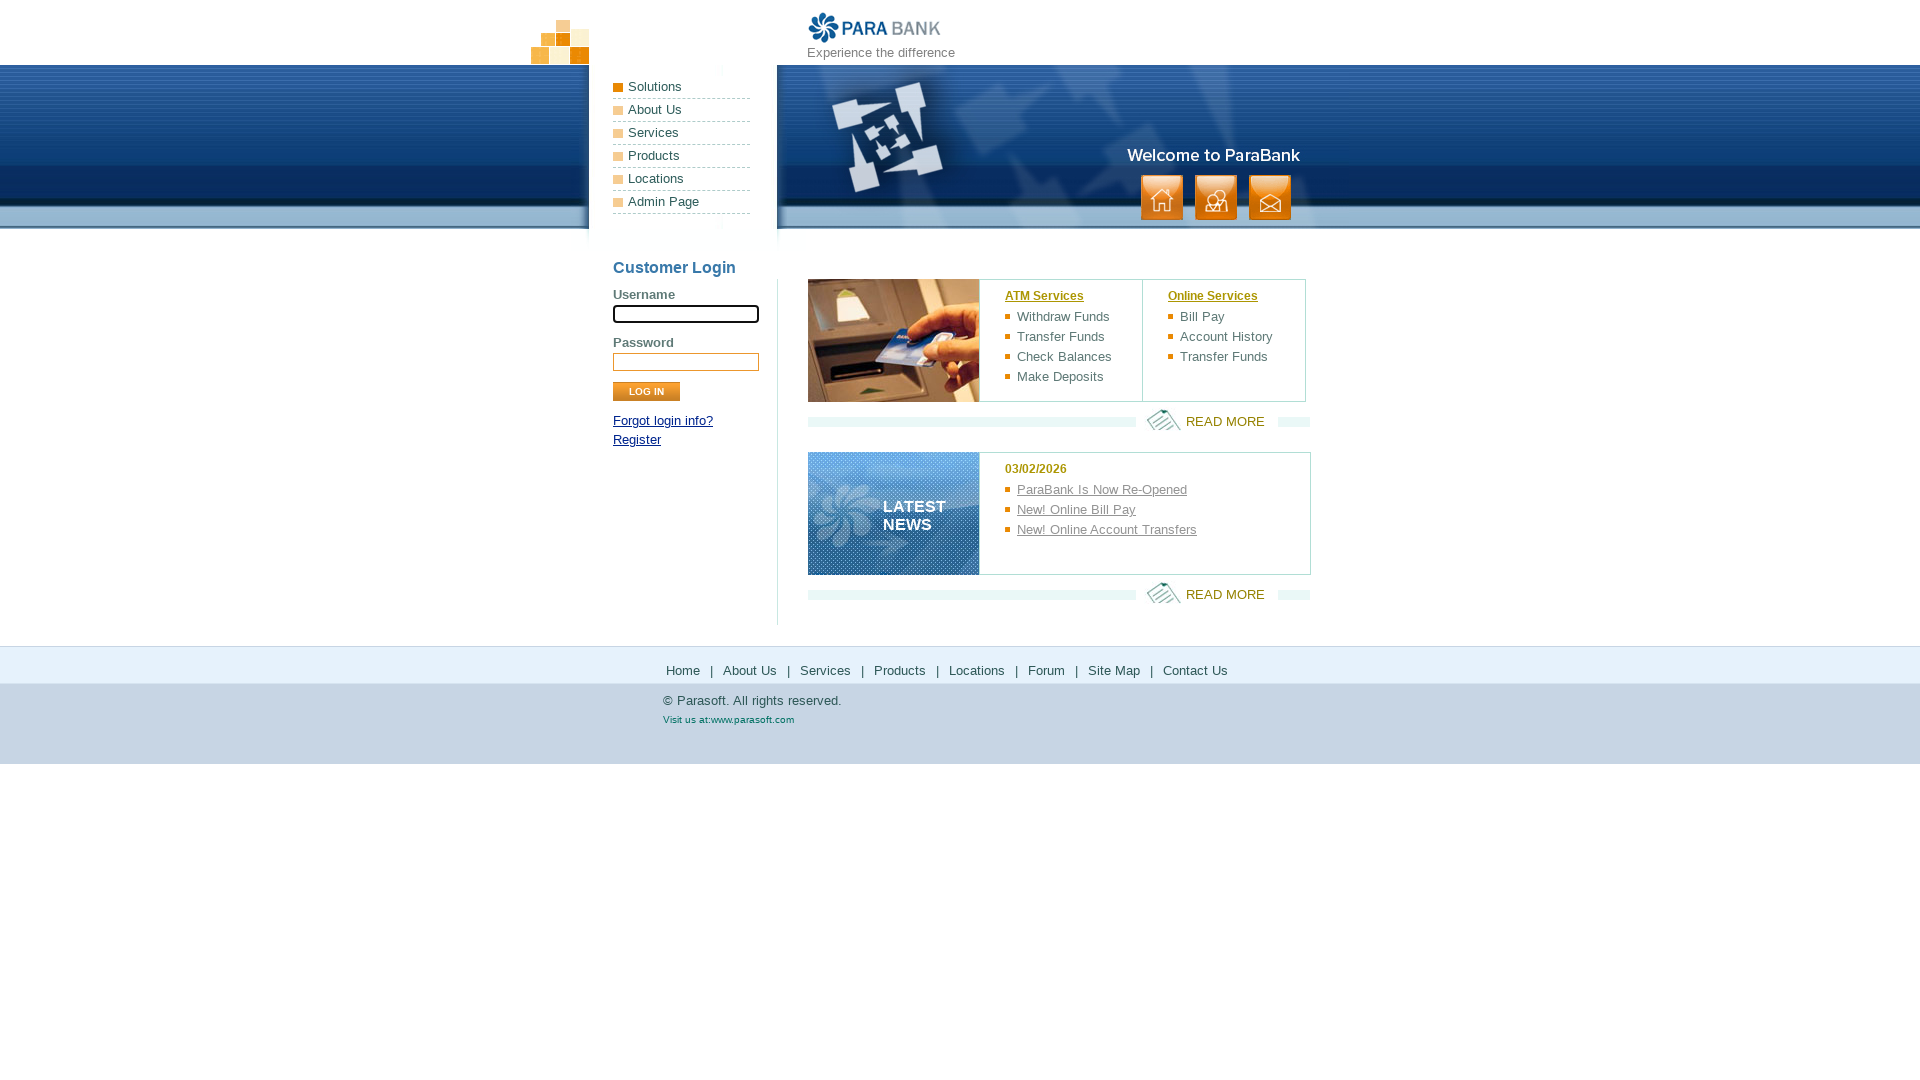

Header panel element is visible
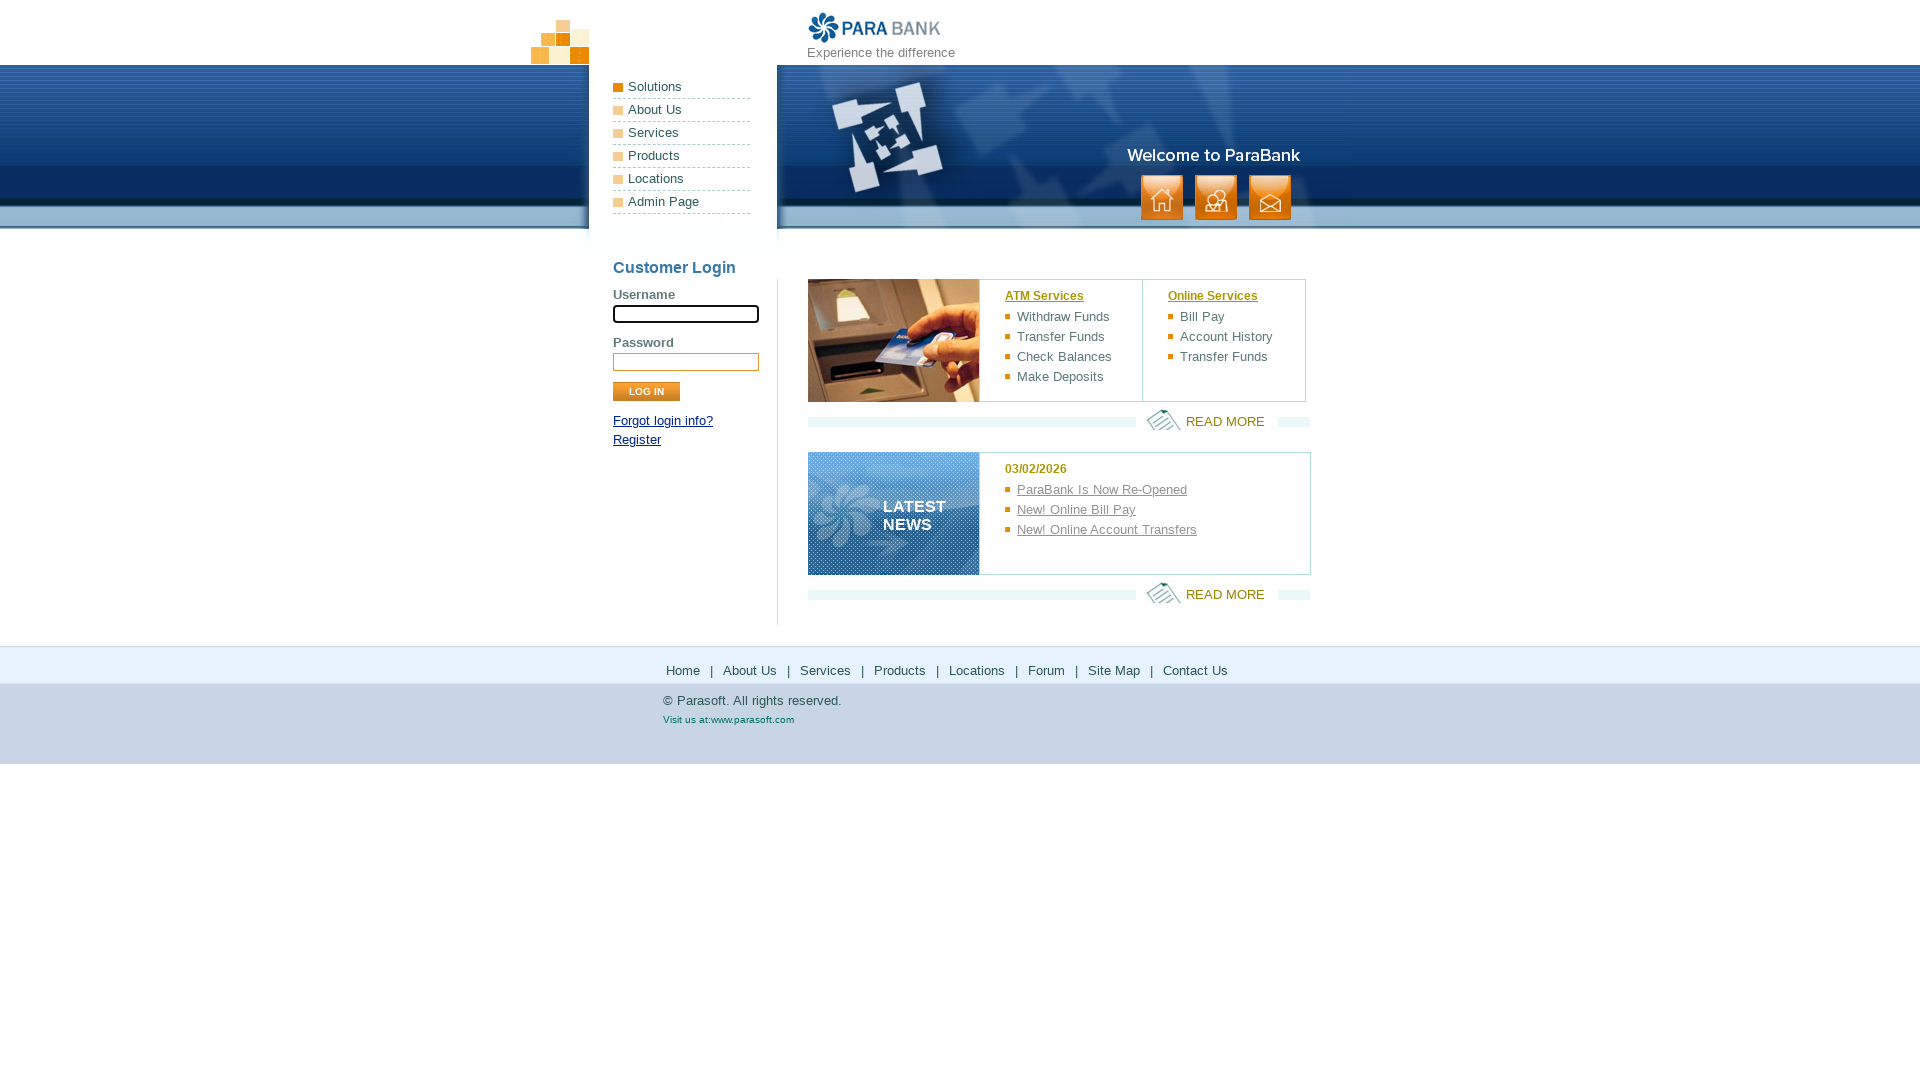

Customer Login heading is visible
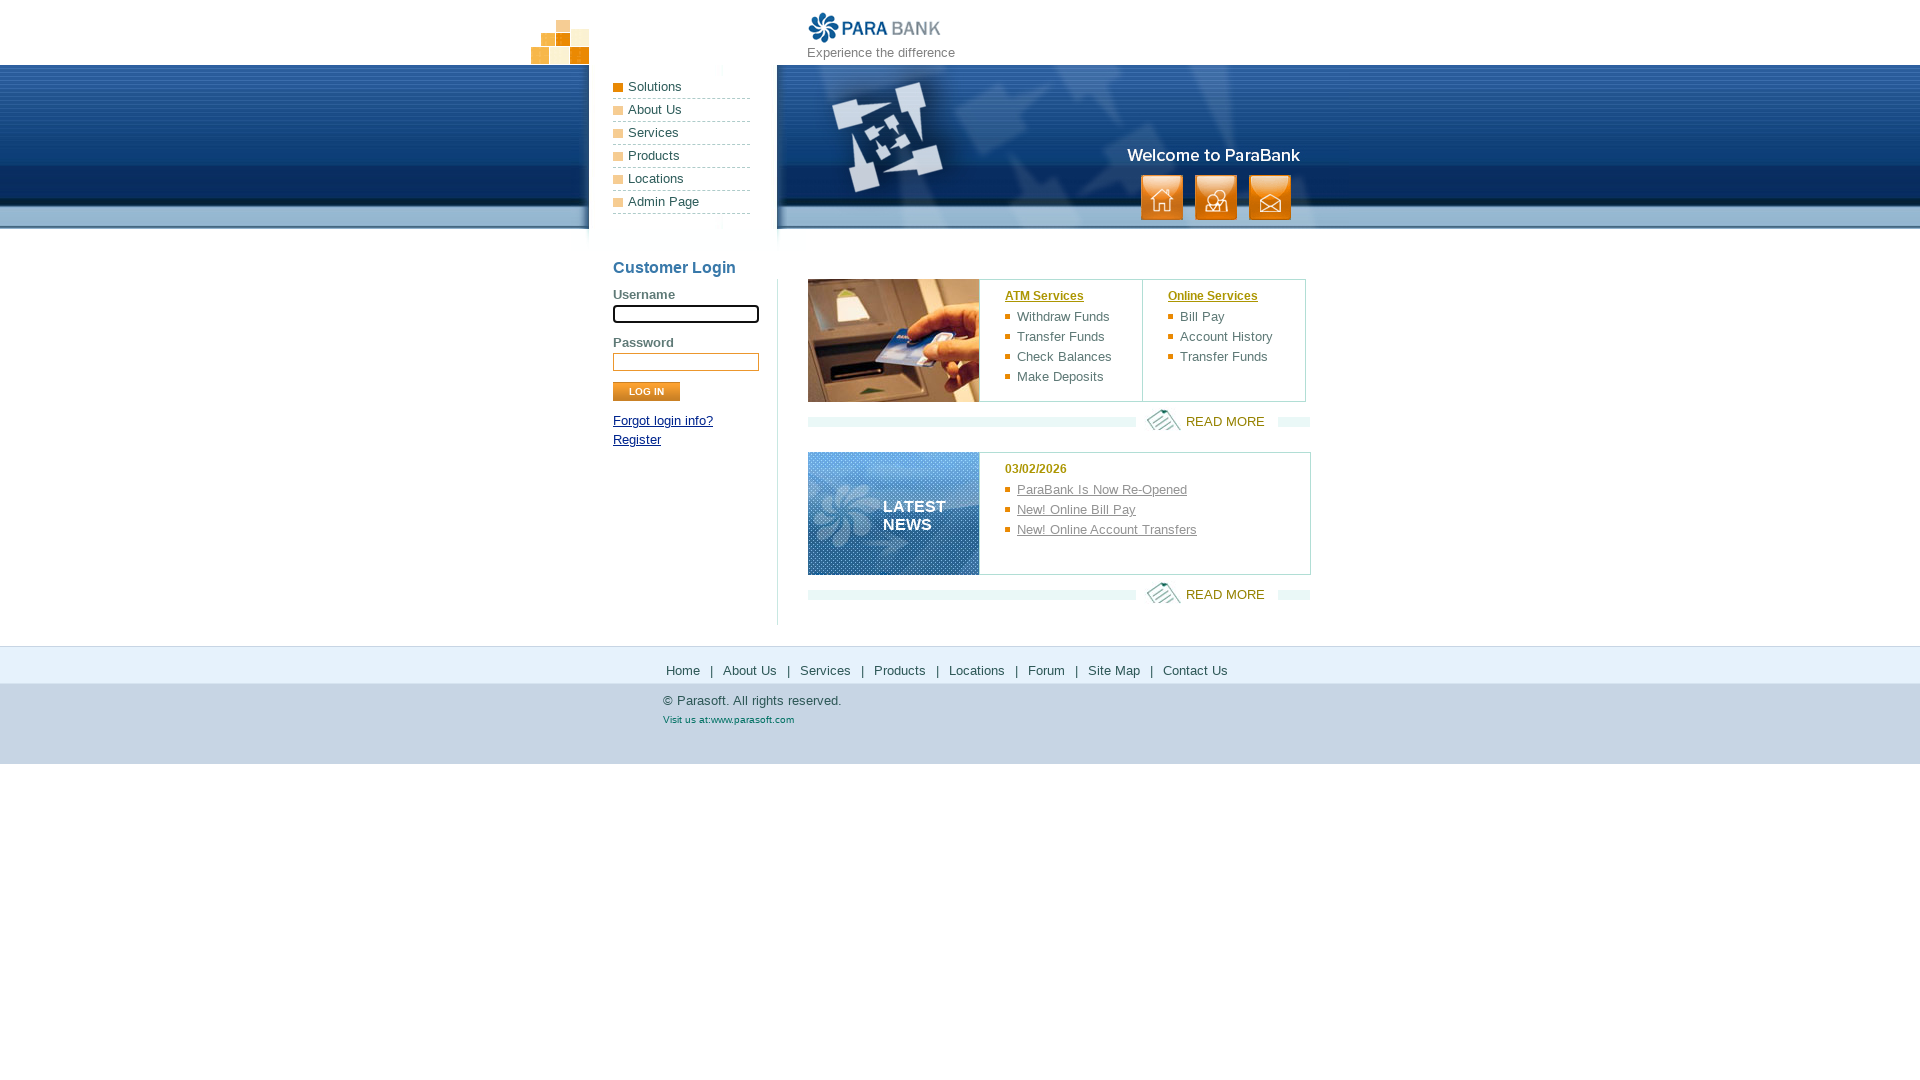

Username label is visible
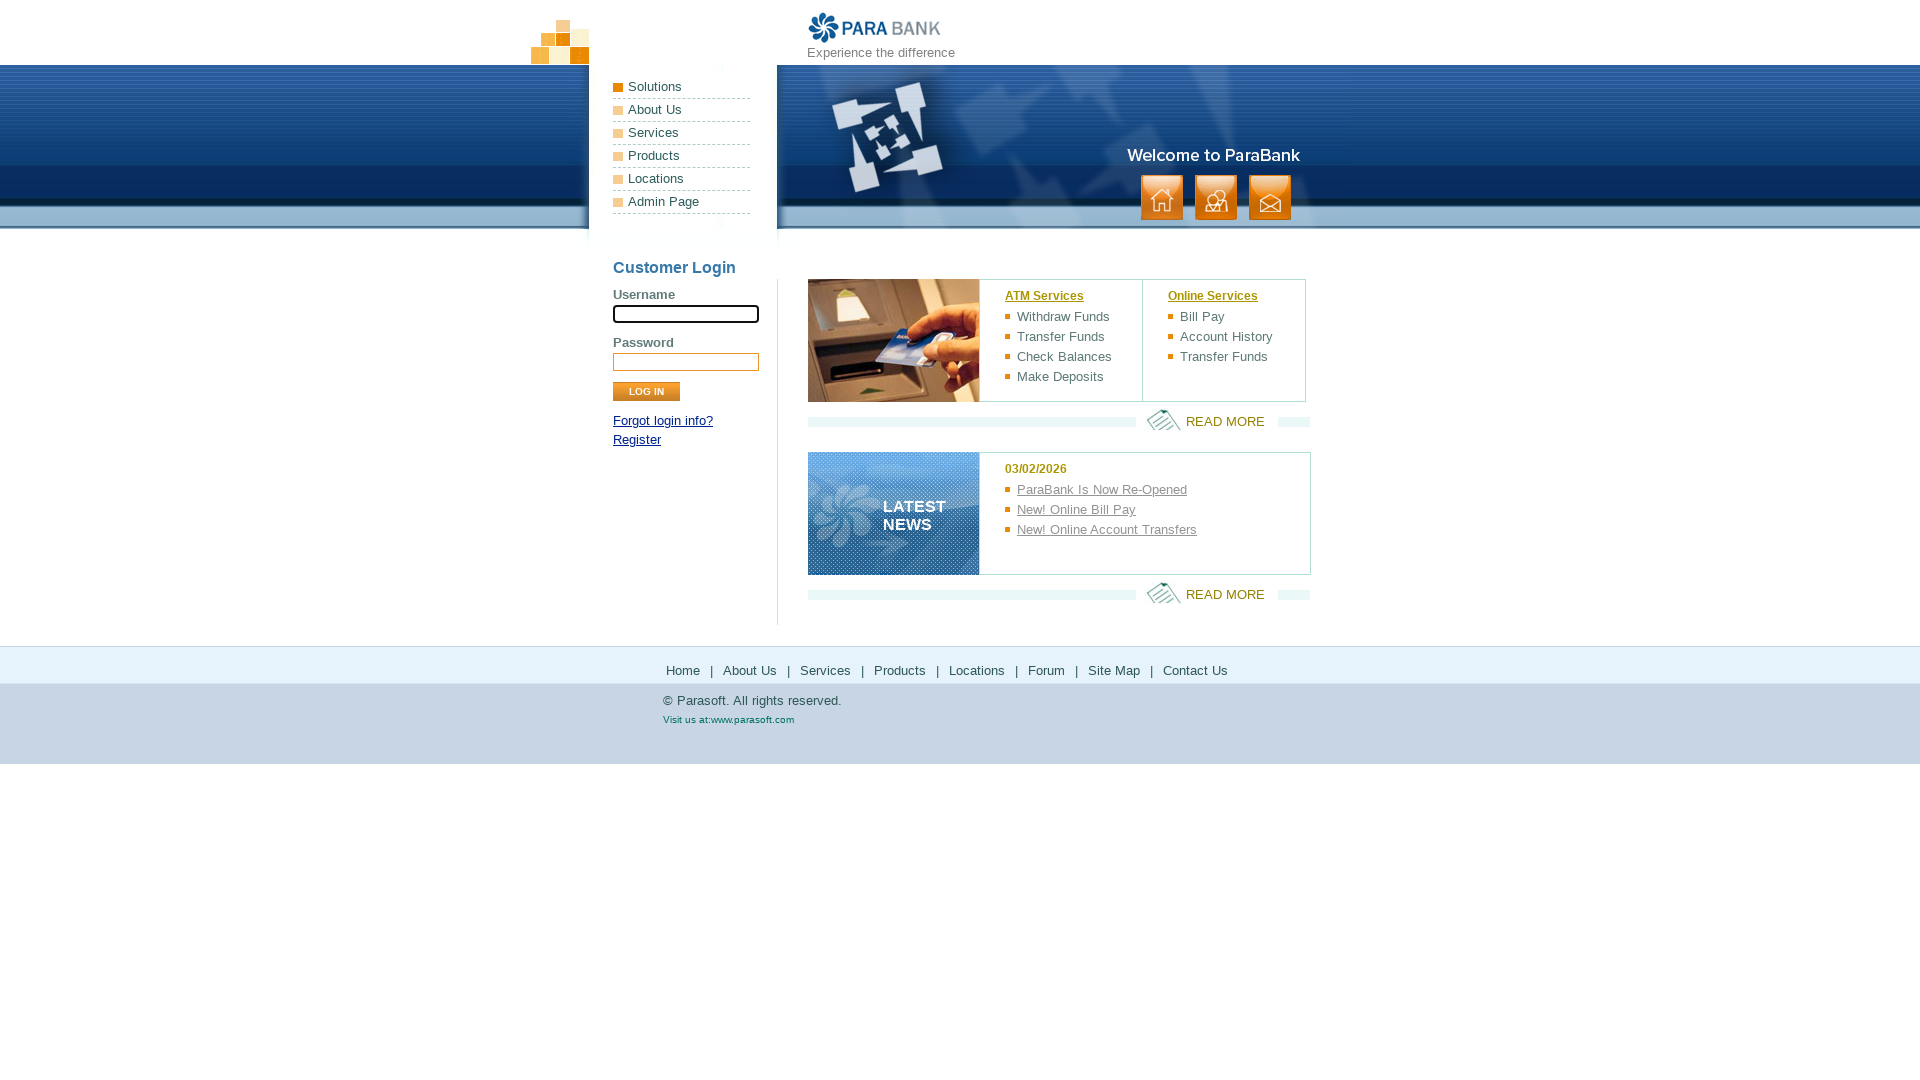

Username input field is visible
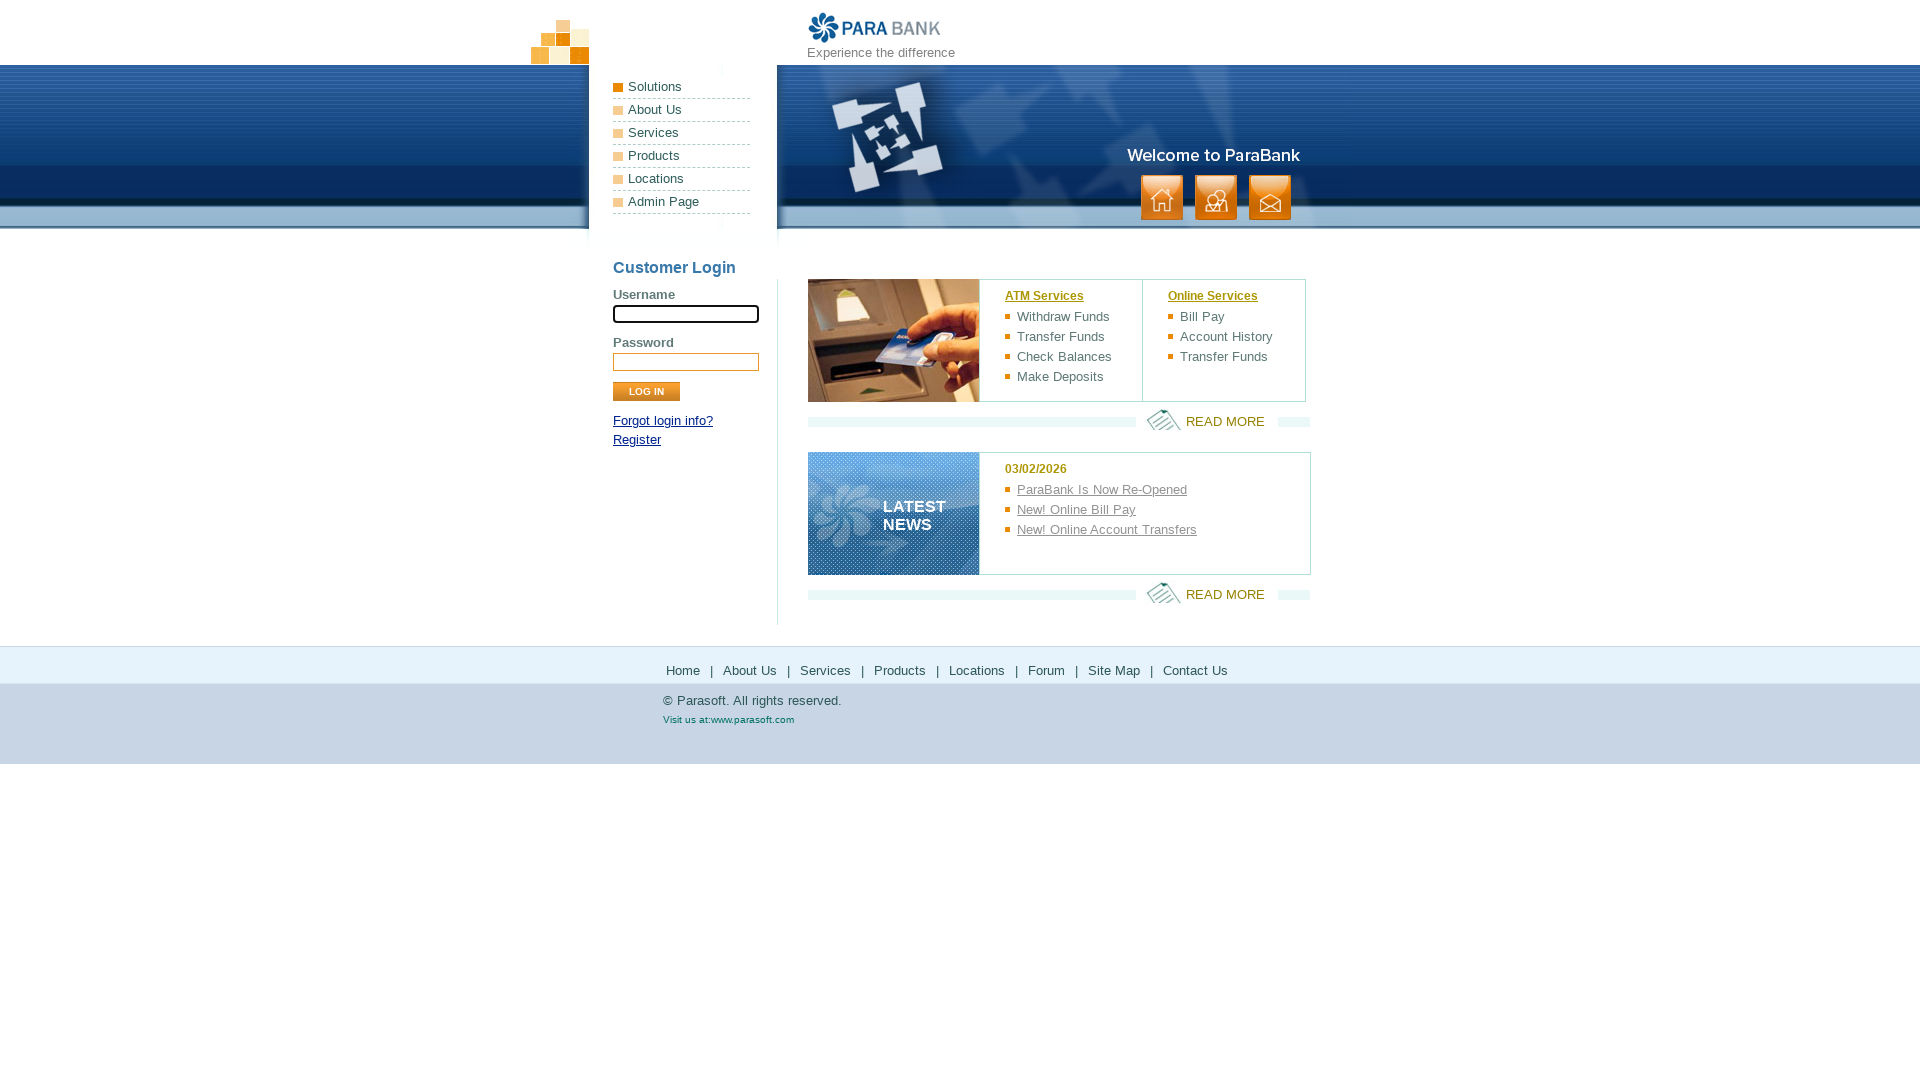

Password label is visible
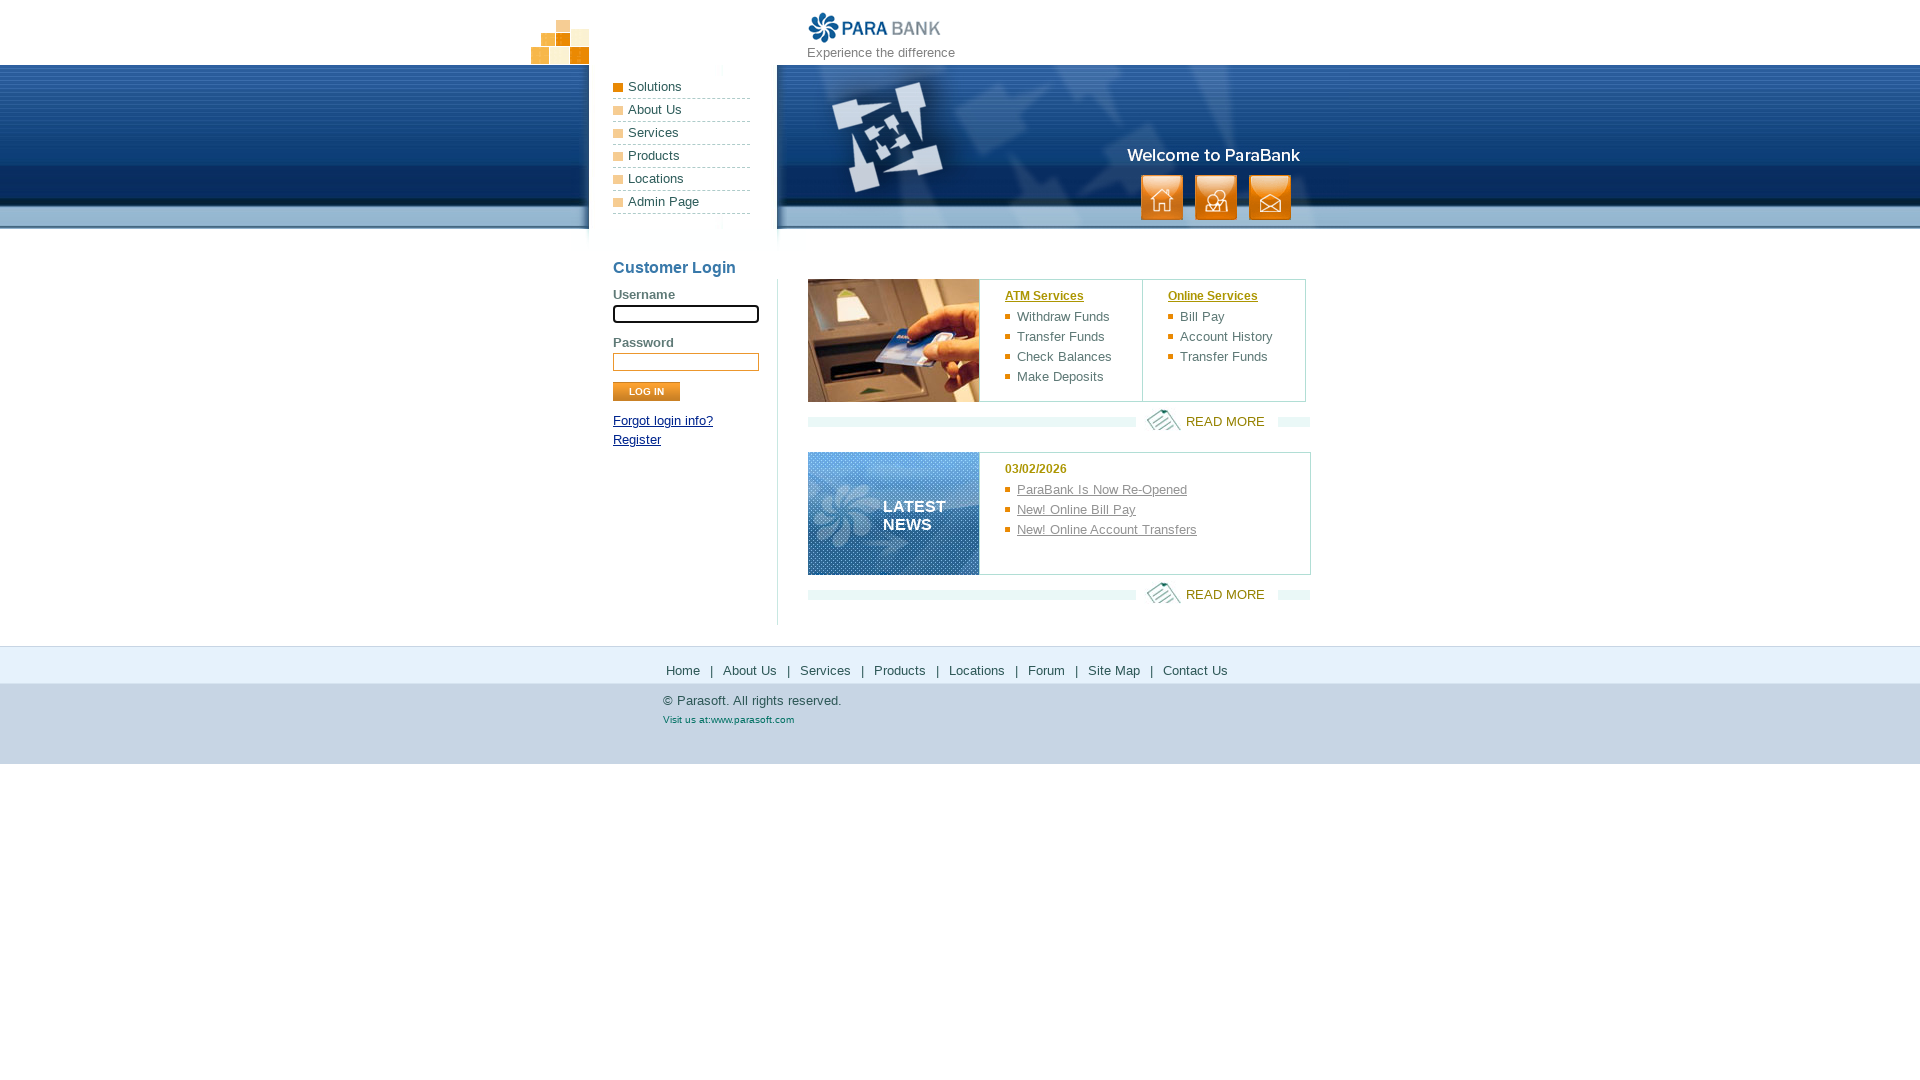

Password input field is visible
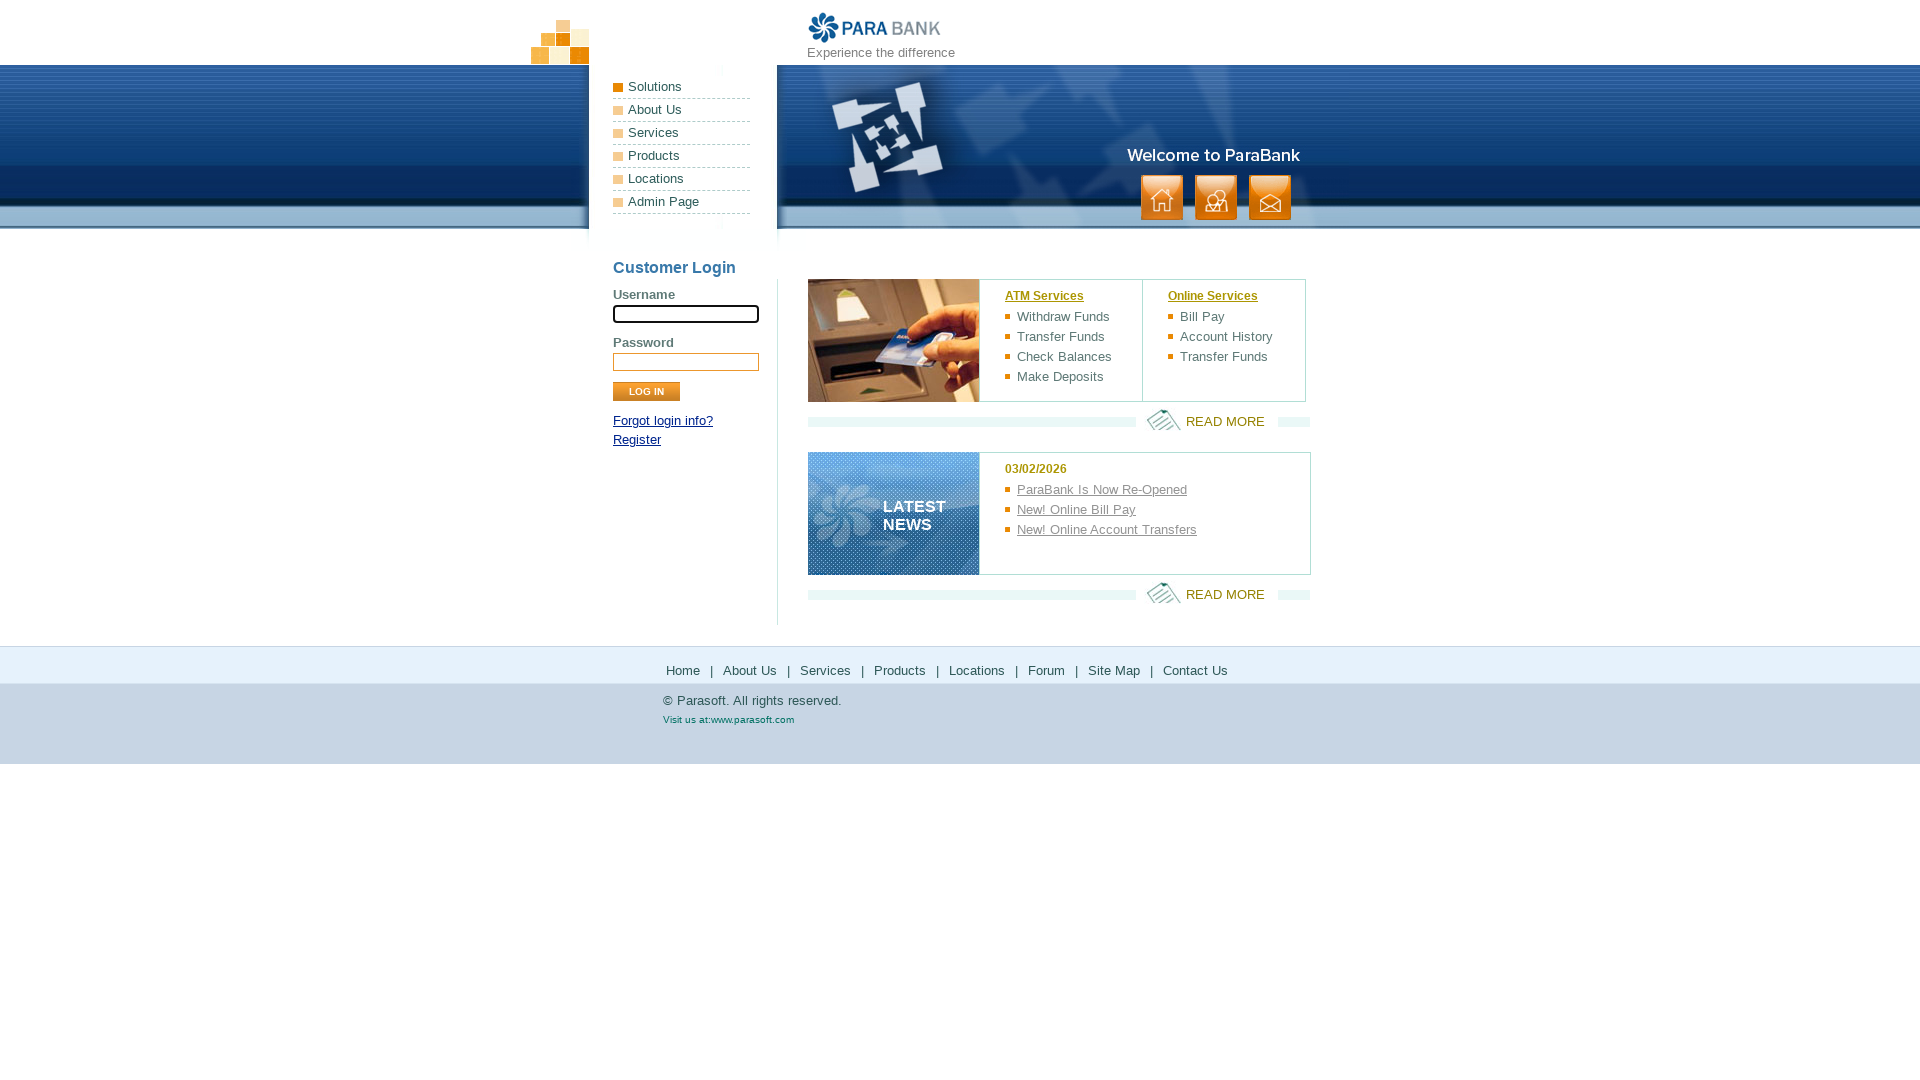

Submit button is visible
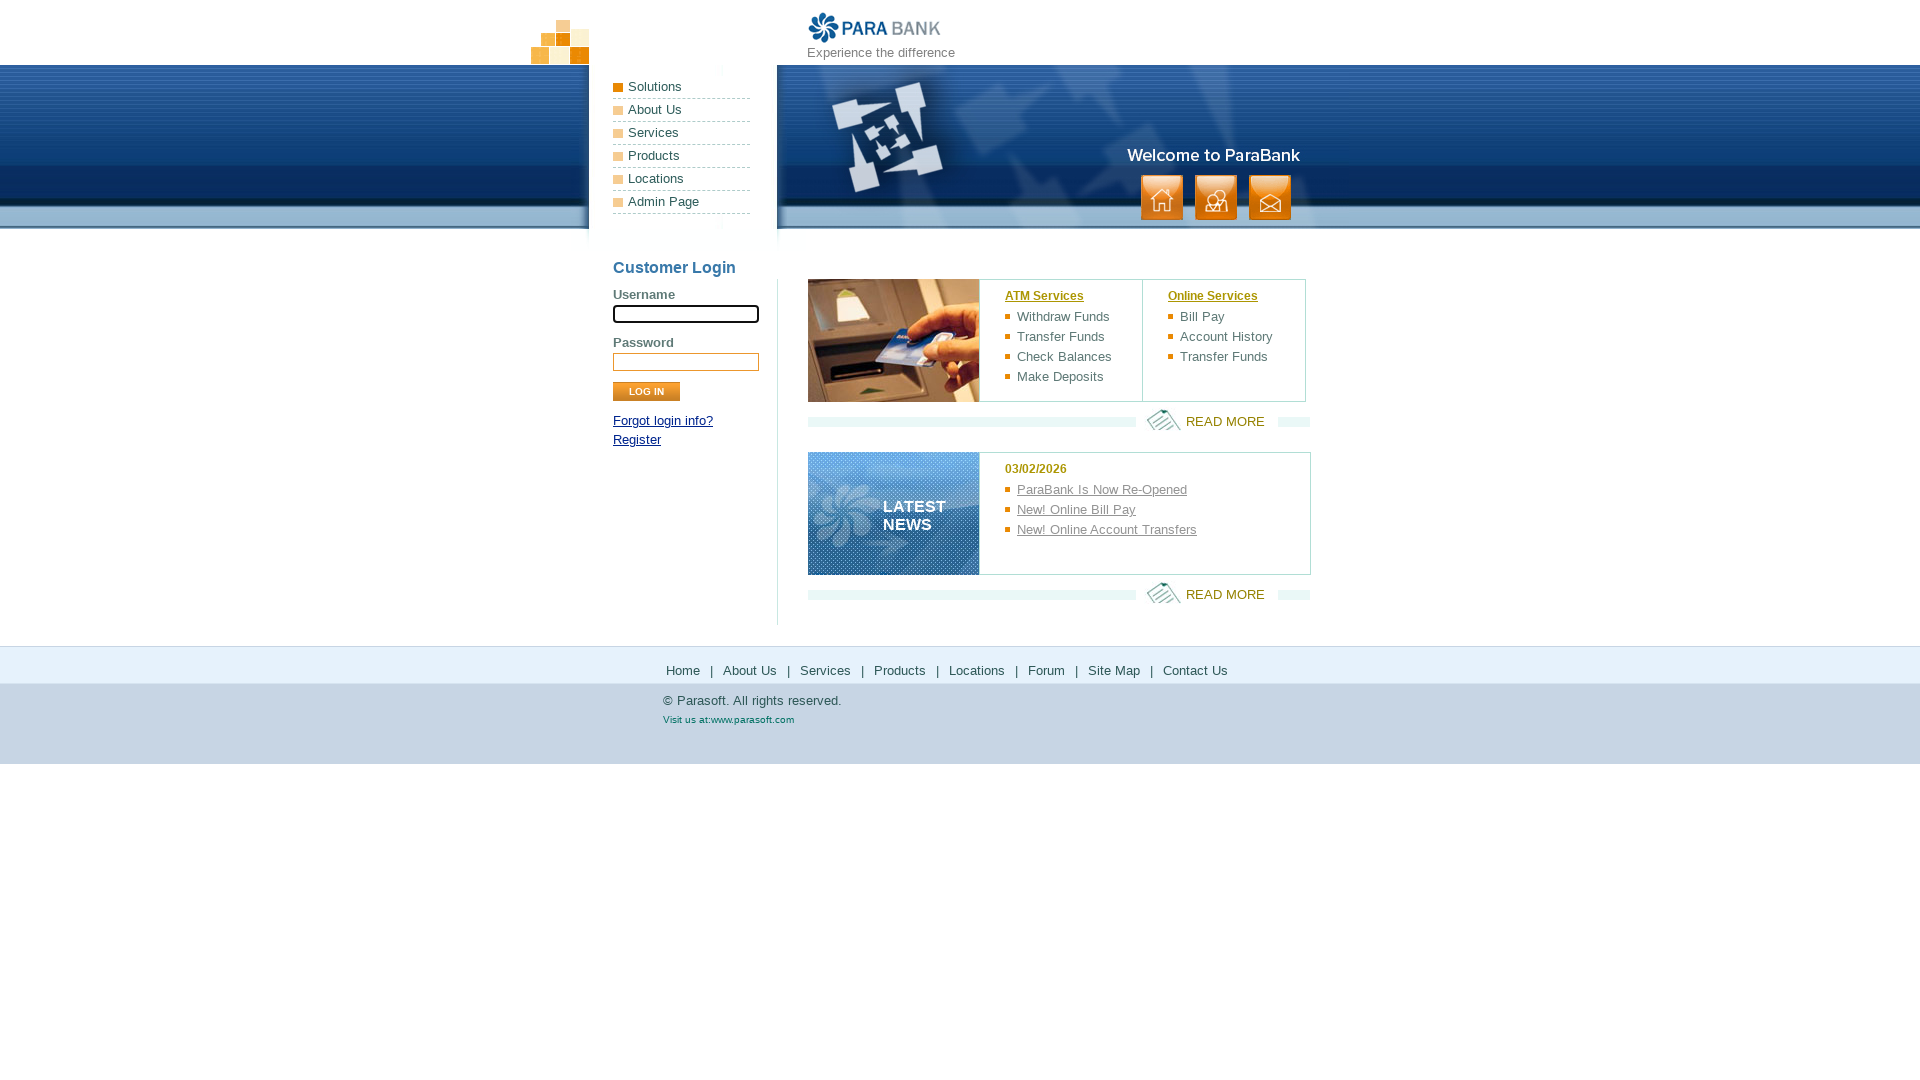

Forgot login info link is visible
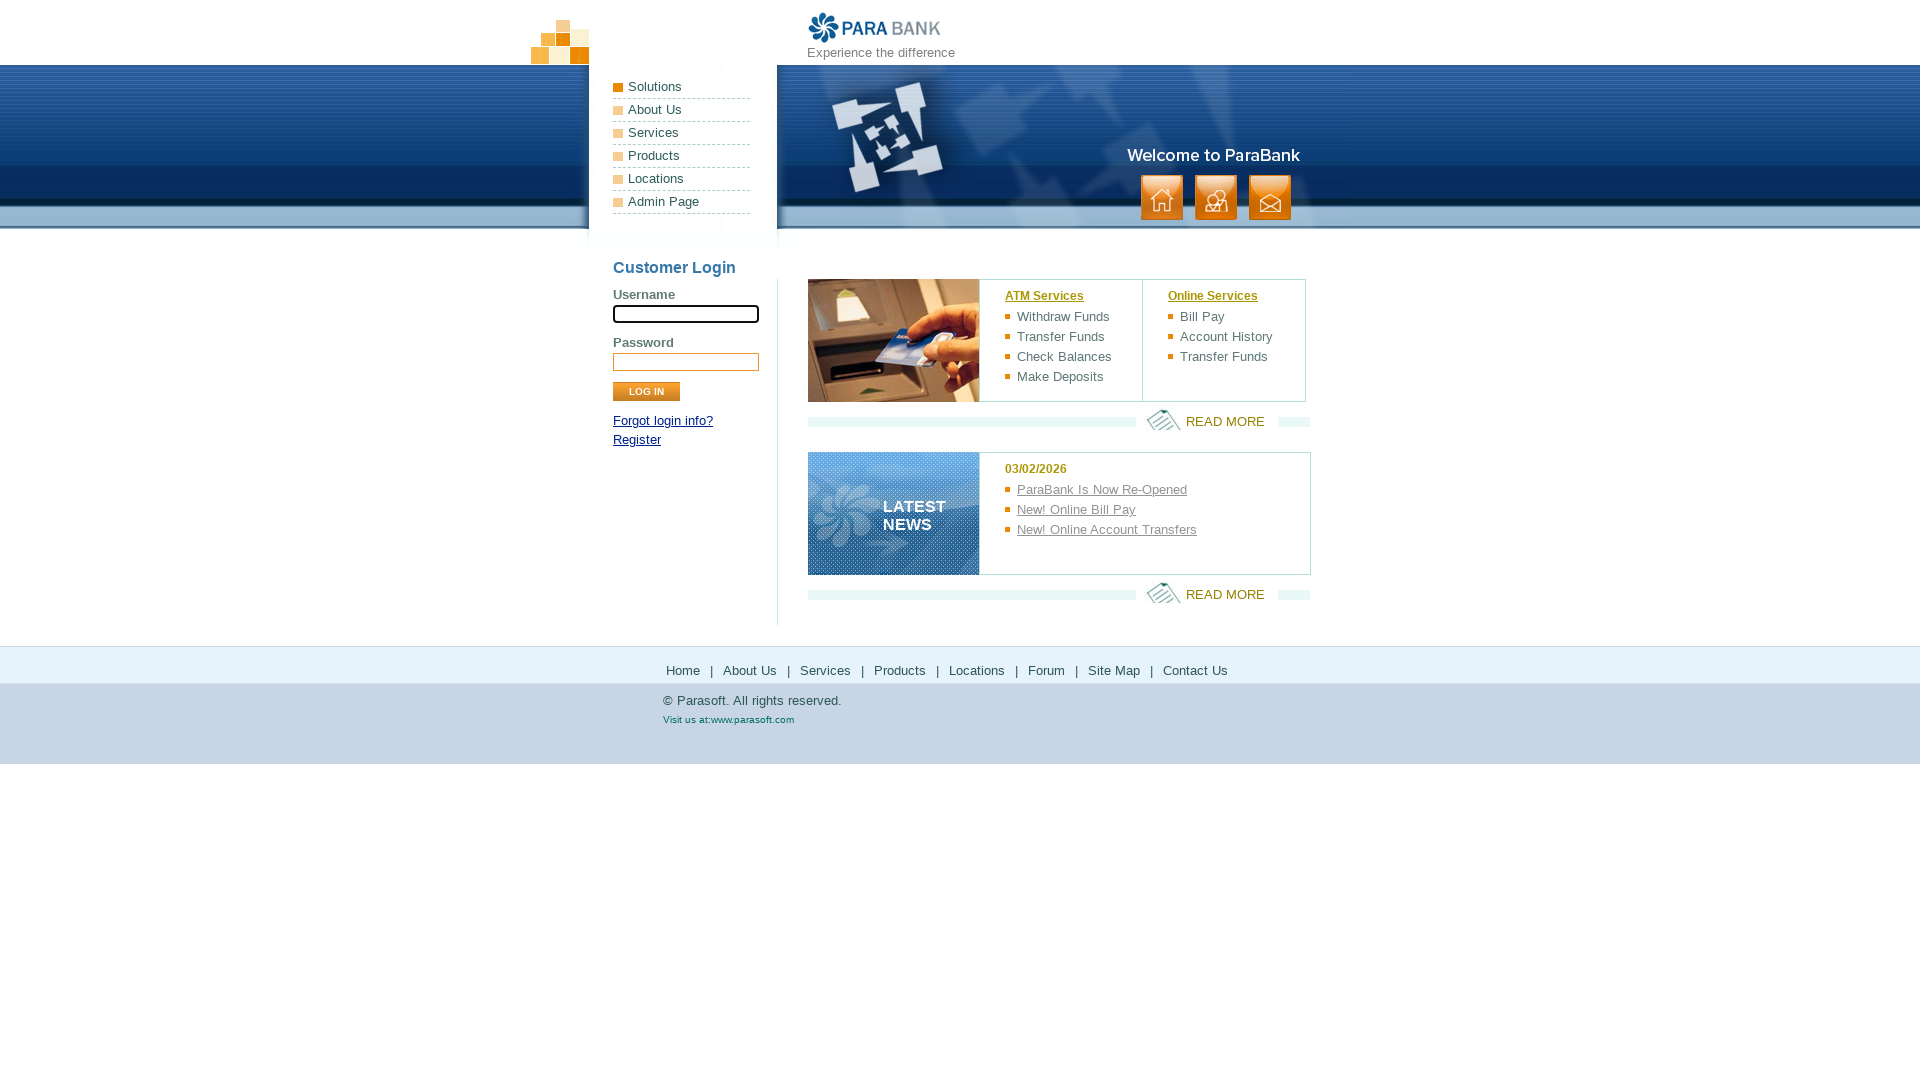

Register link is visible
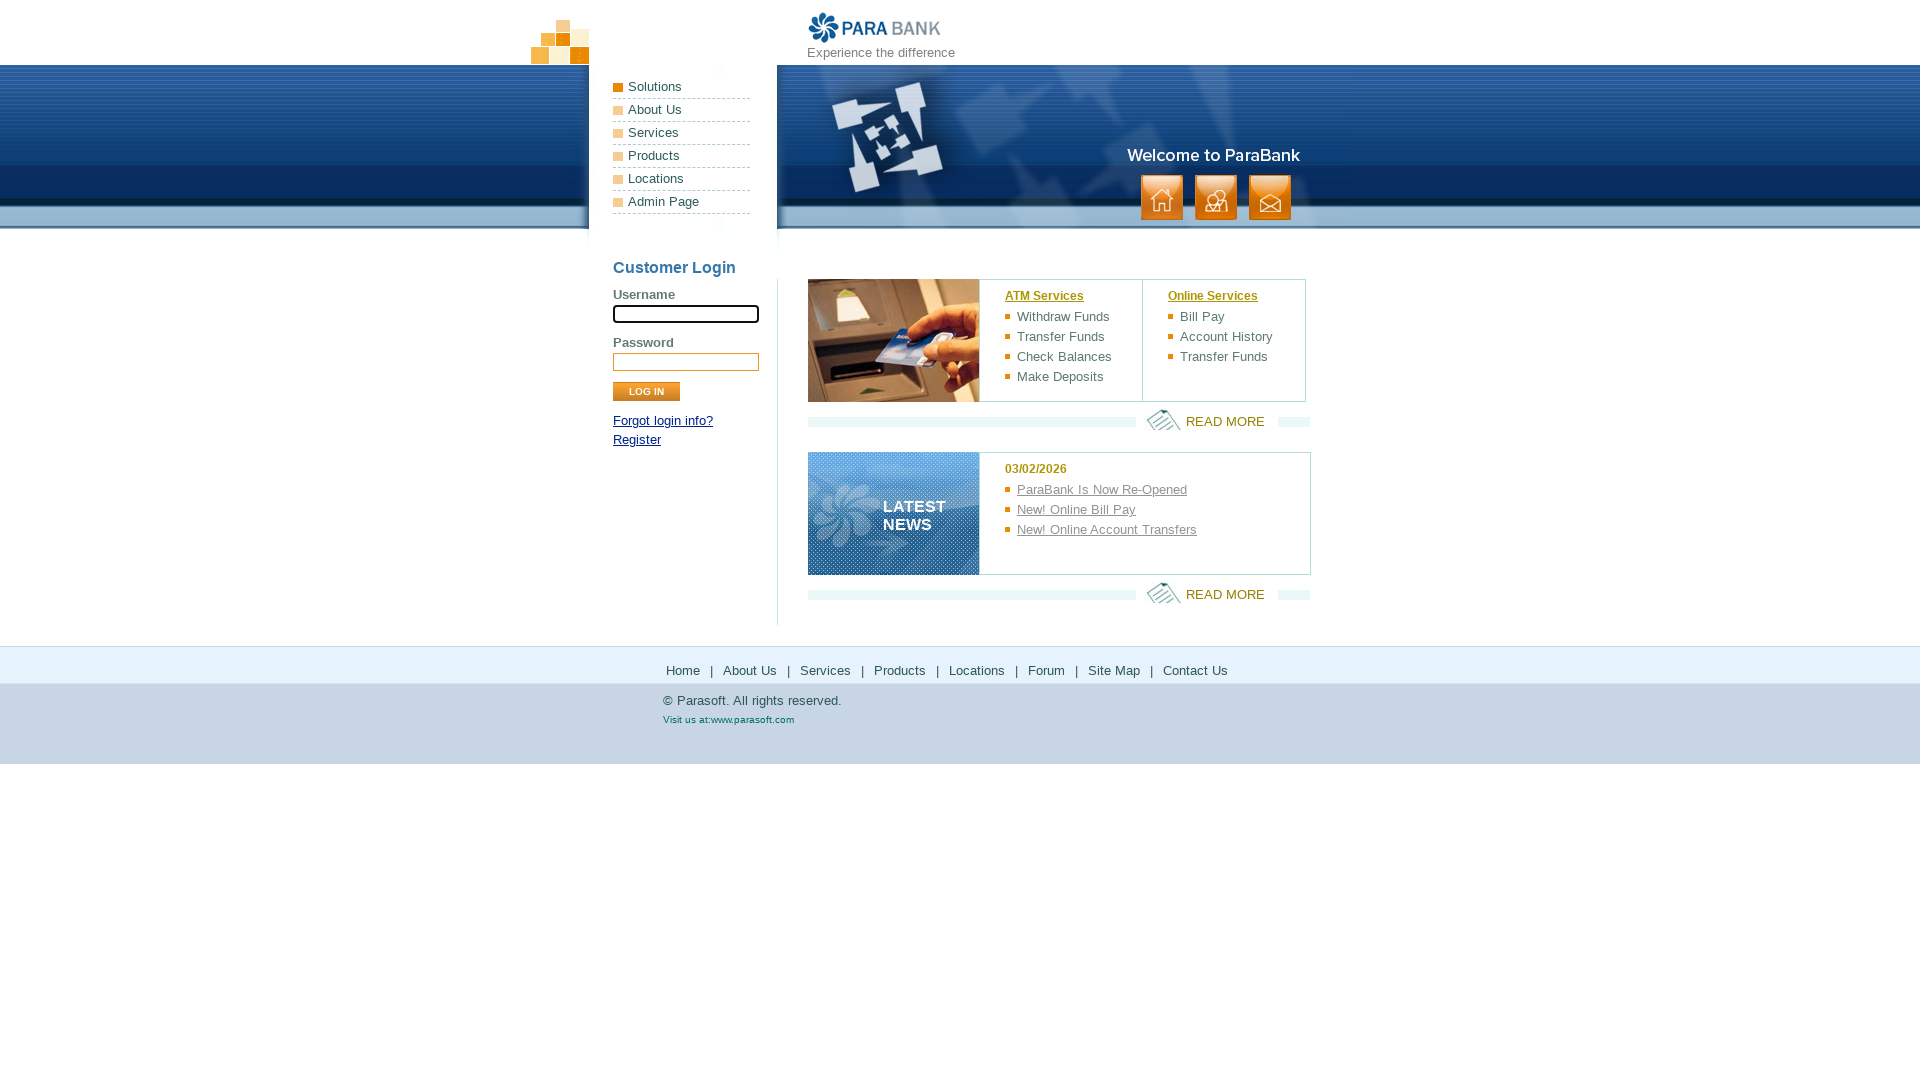

Withdraw Funds ATM service link is visible
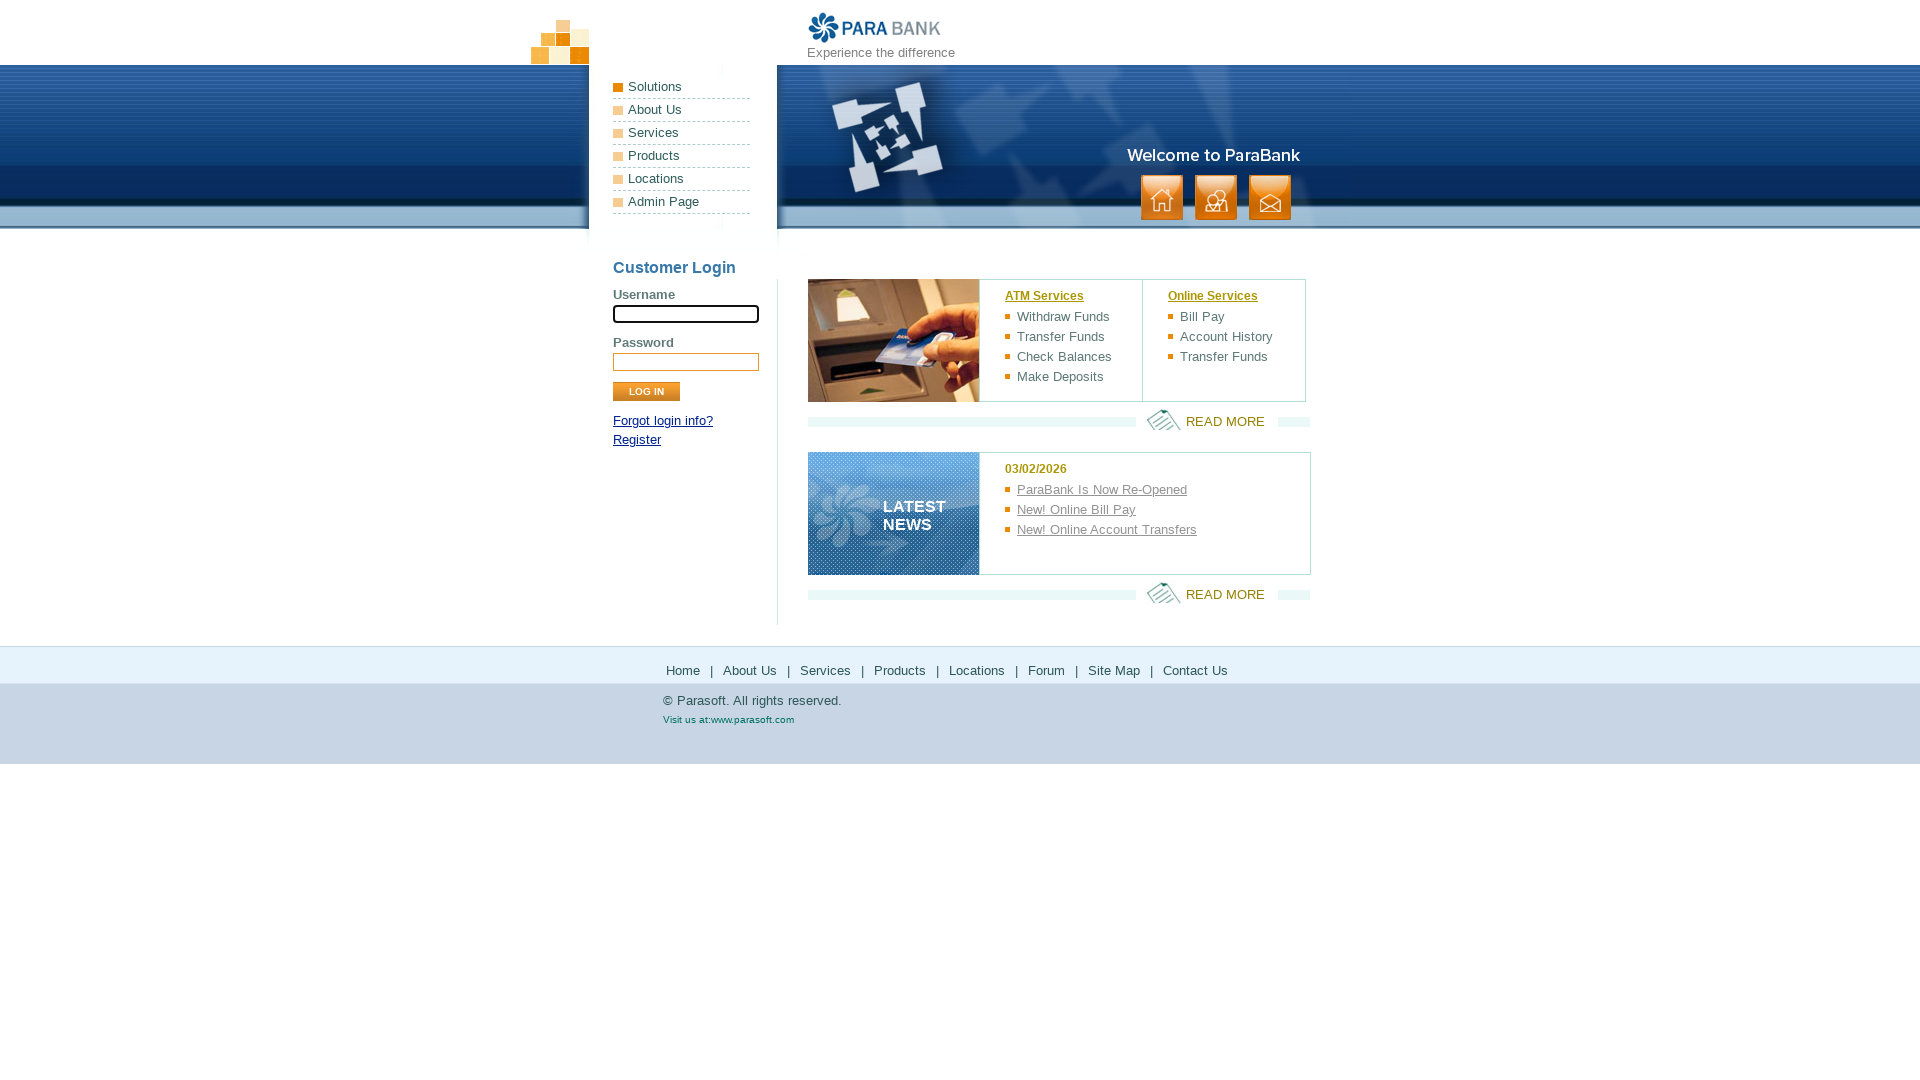

Transfer Funds ATM service link is visible
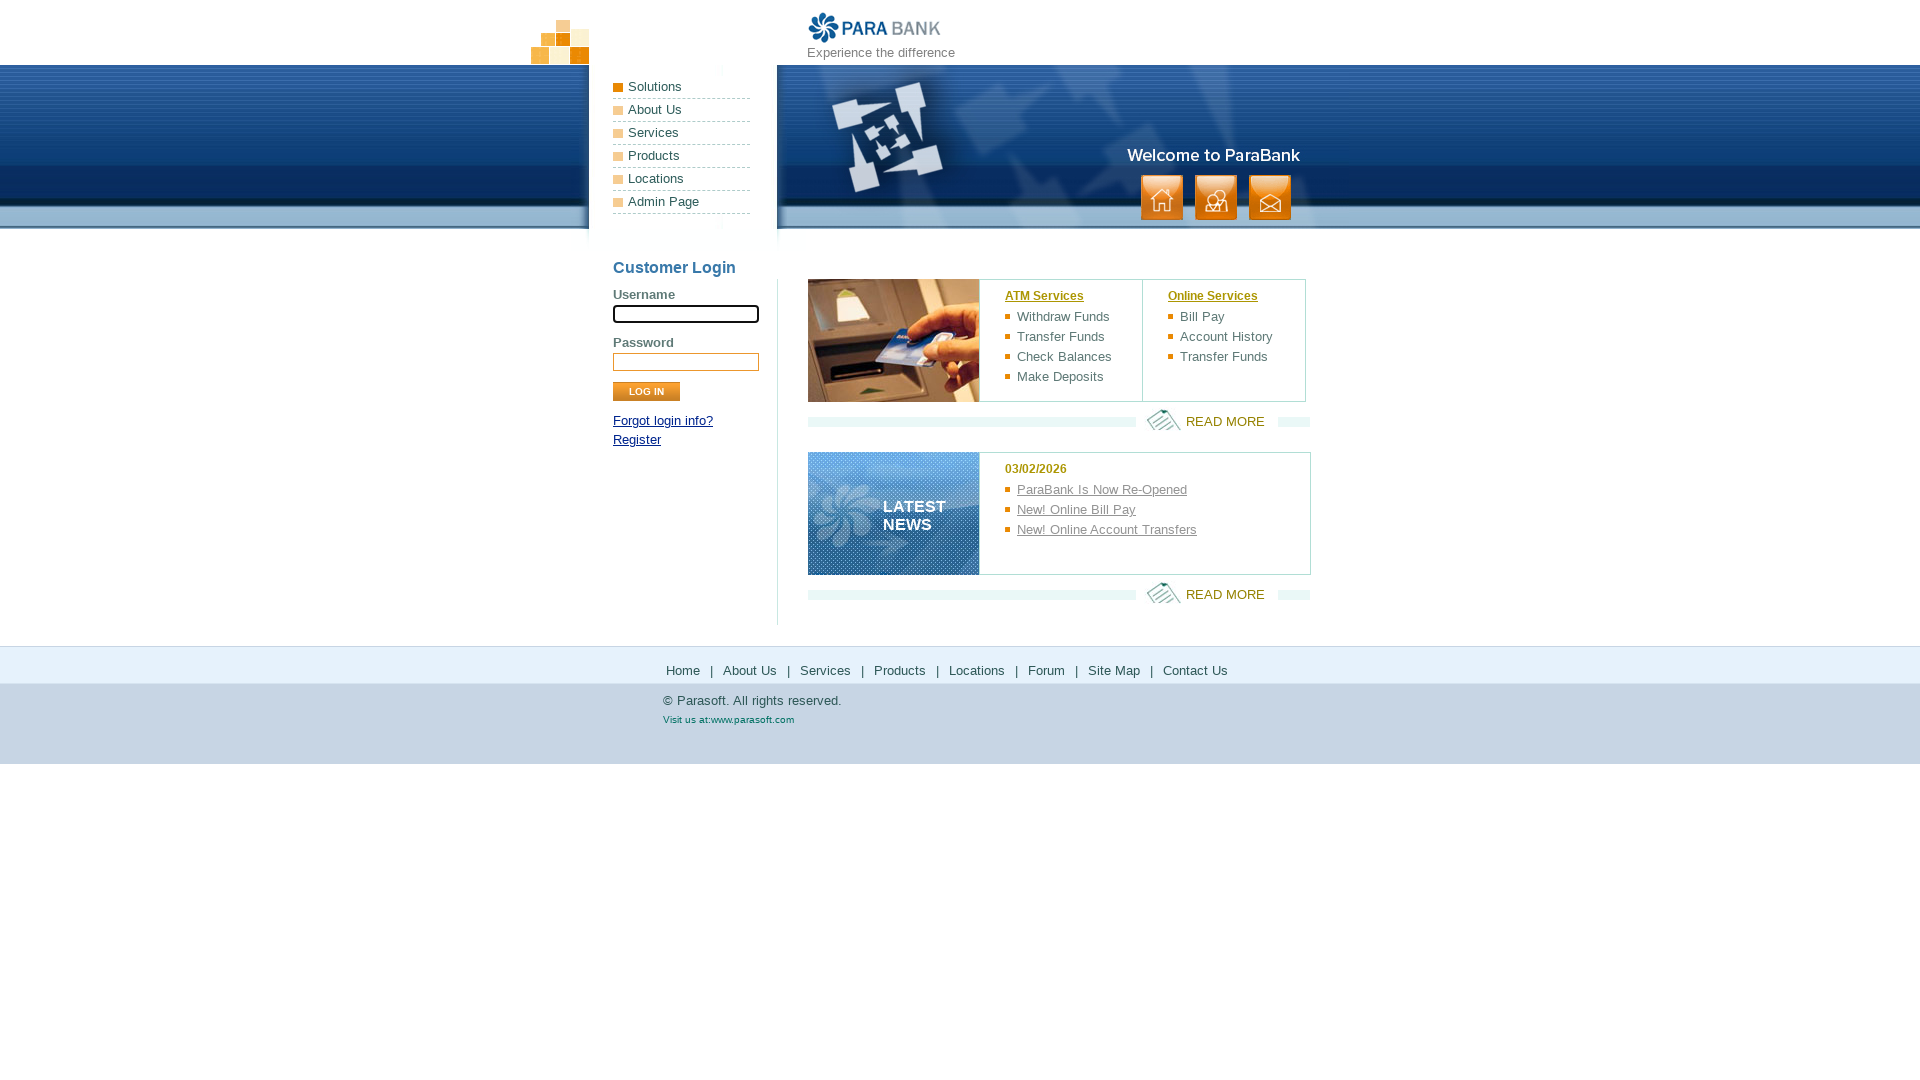

Check Balances ATM service link is visible
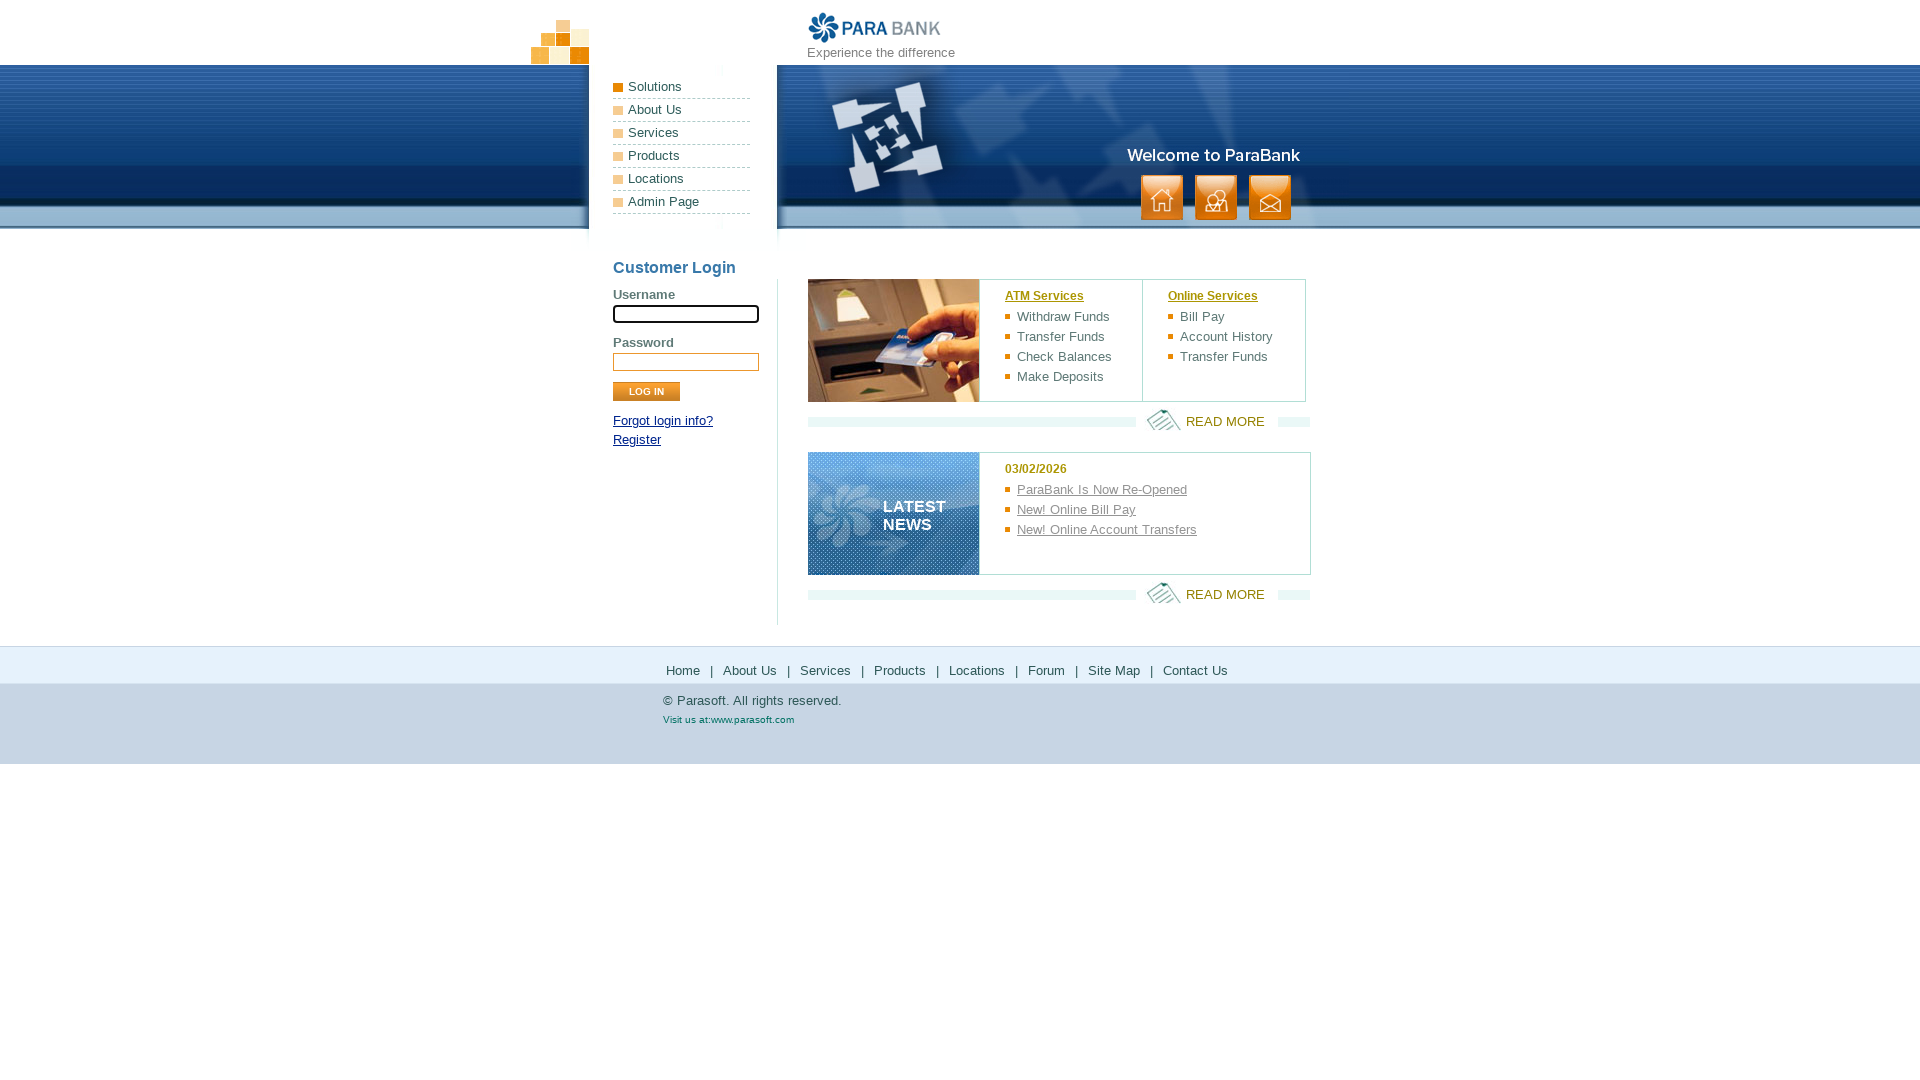

Make Deposits ATM service link is visible
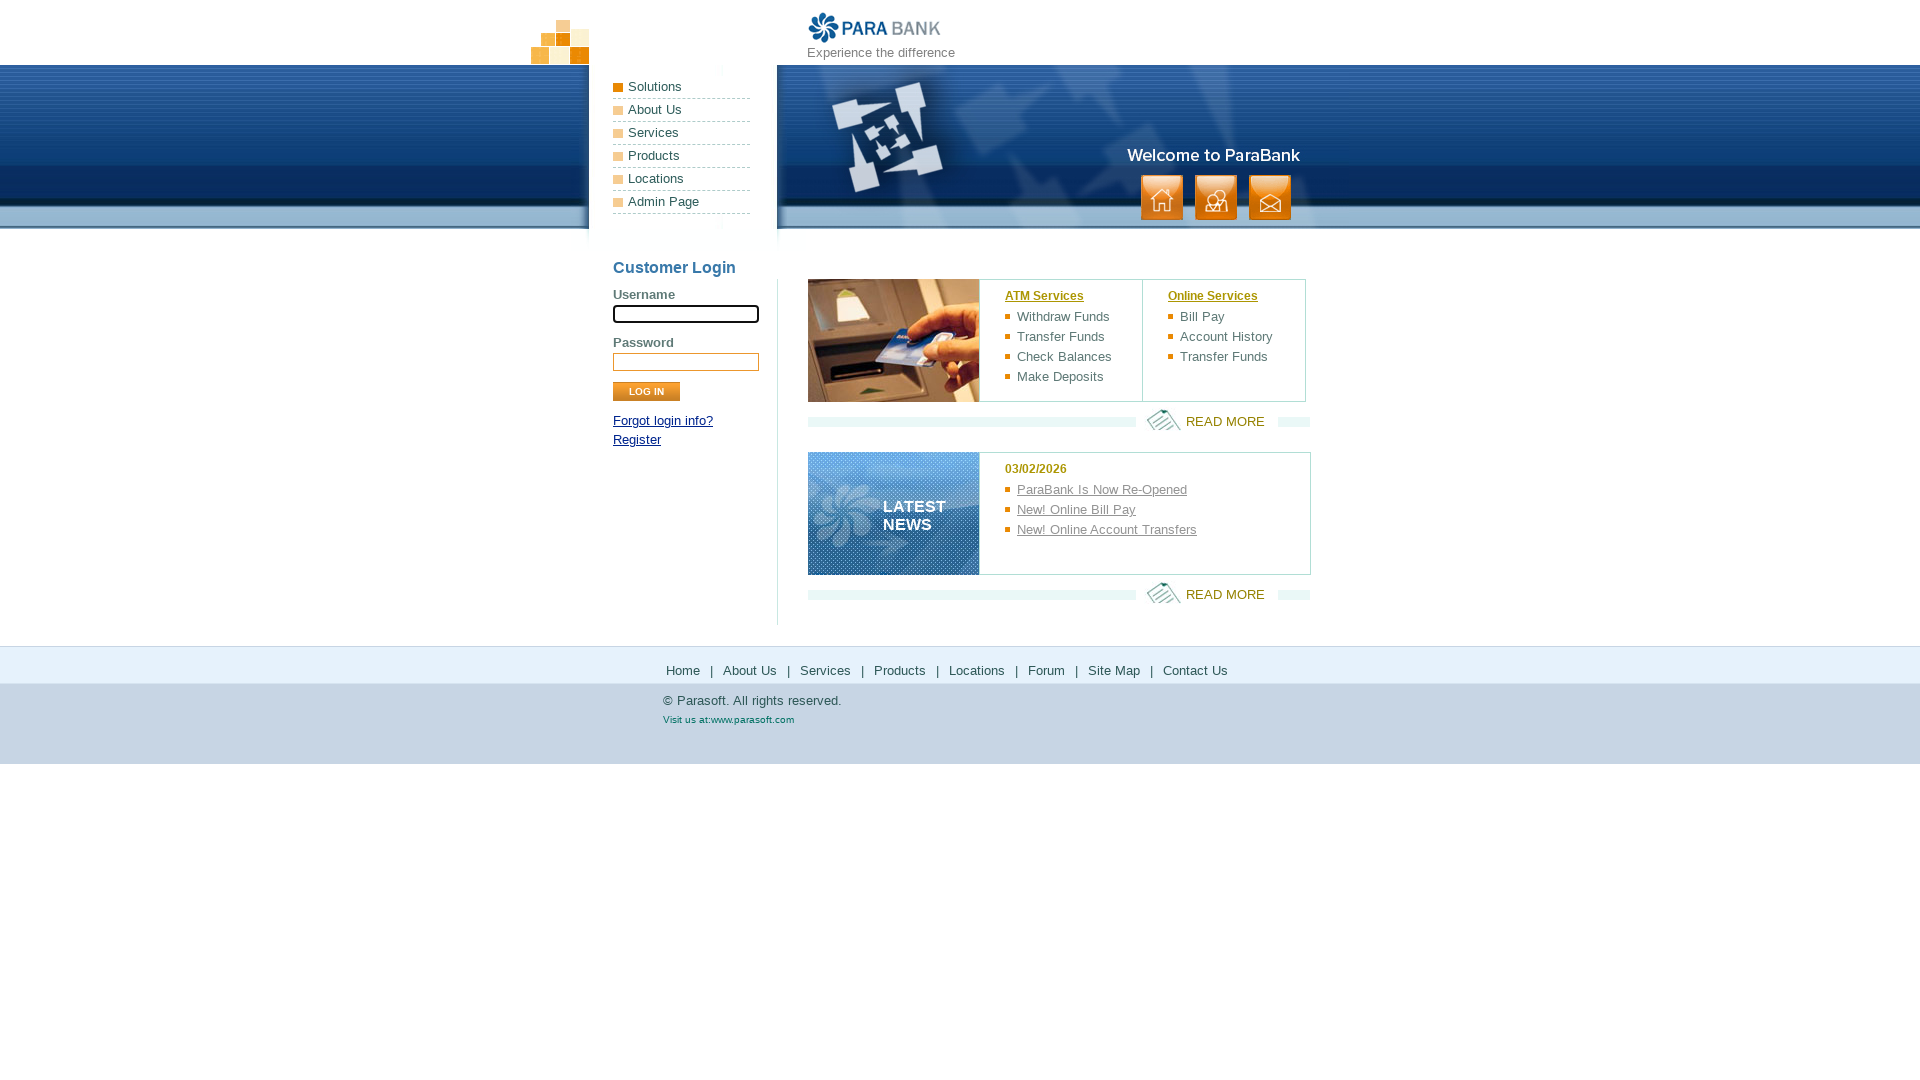

Bill Pay online service link is visible
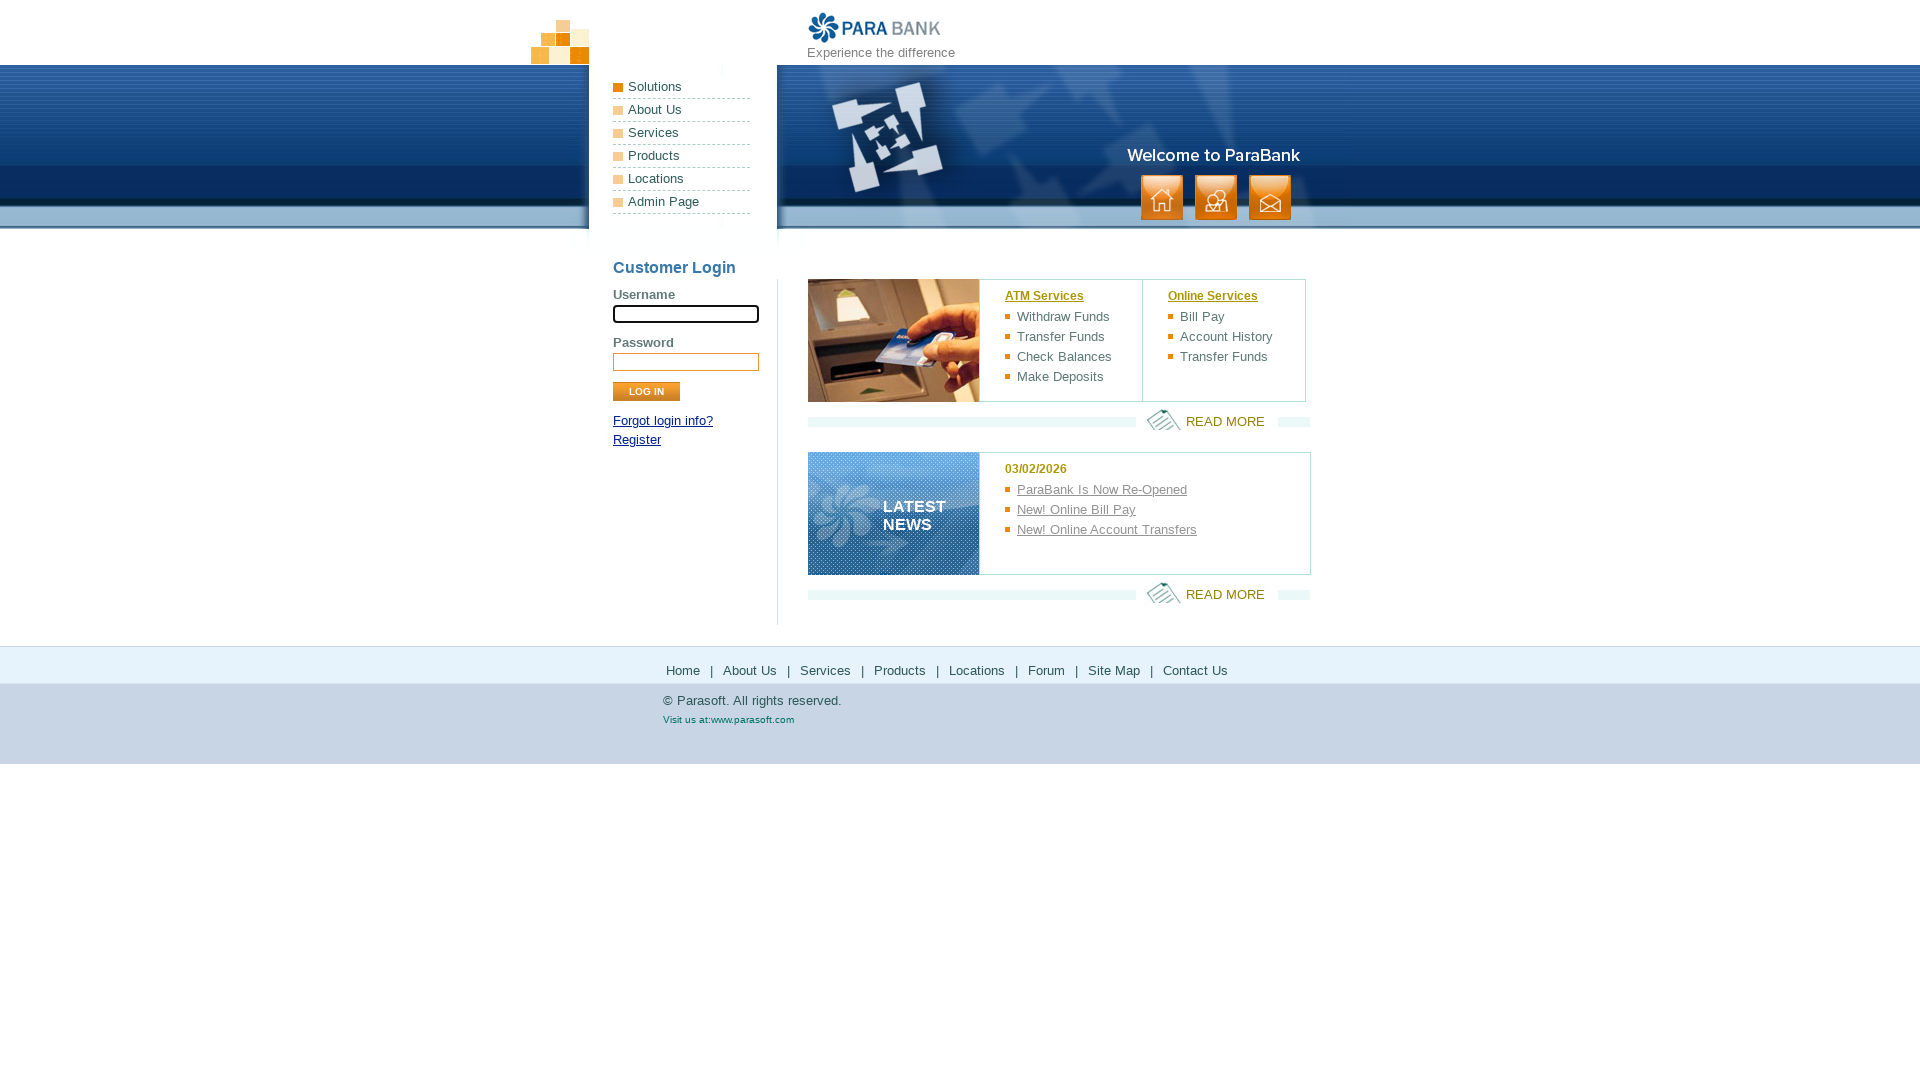

Account History online service link is visible
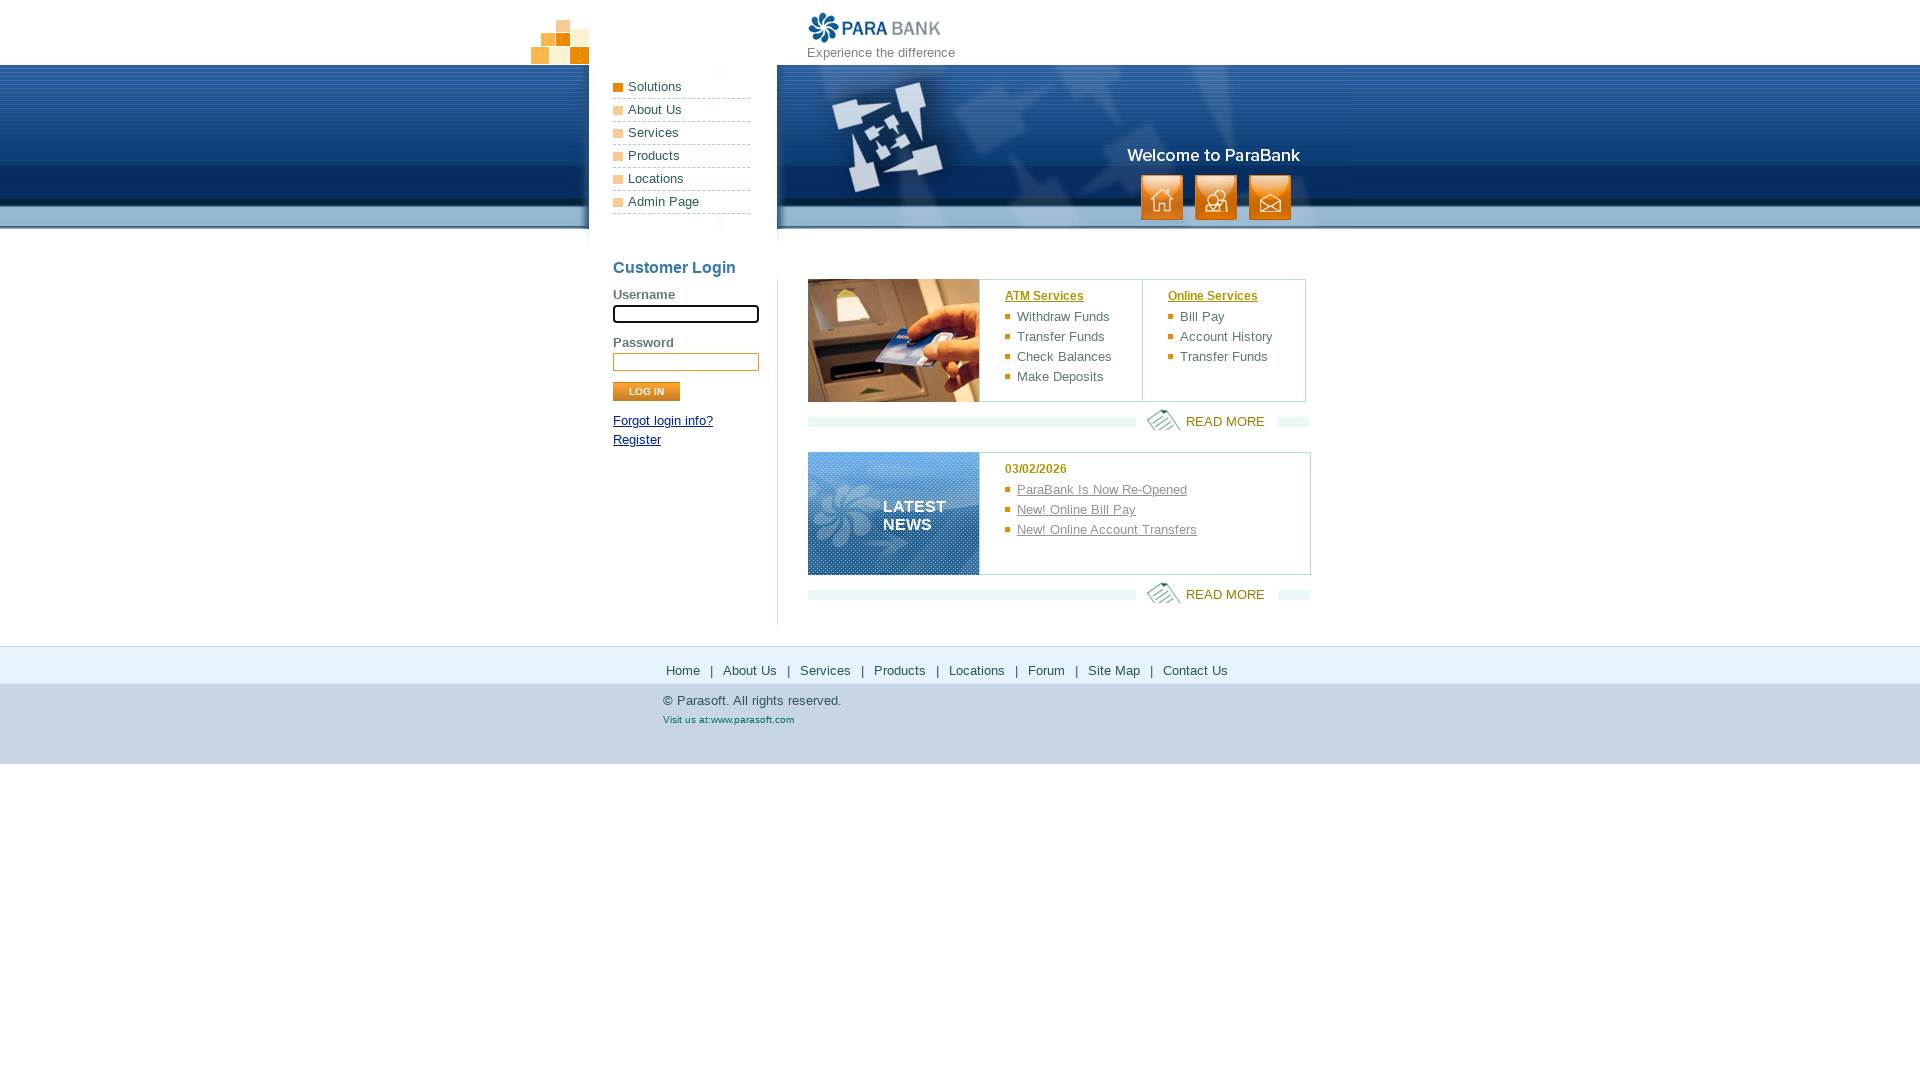

Latest News section heading is visible
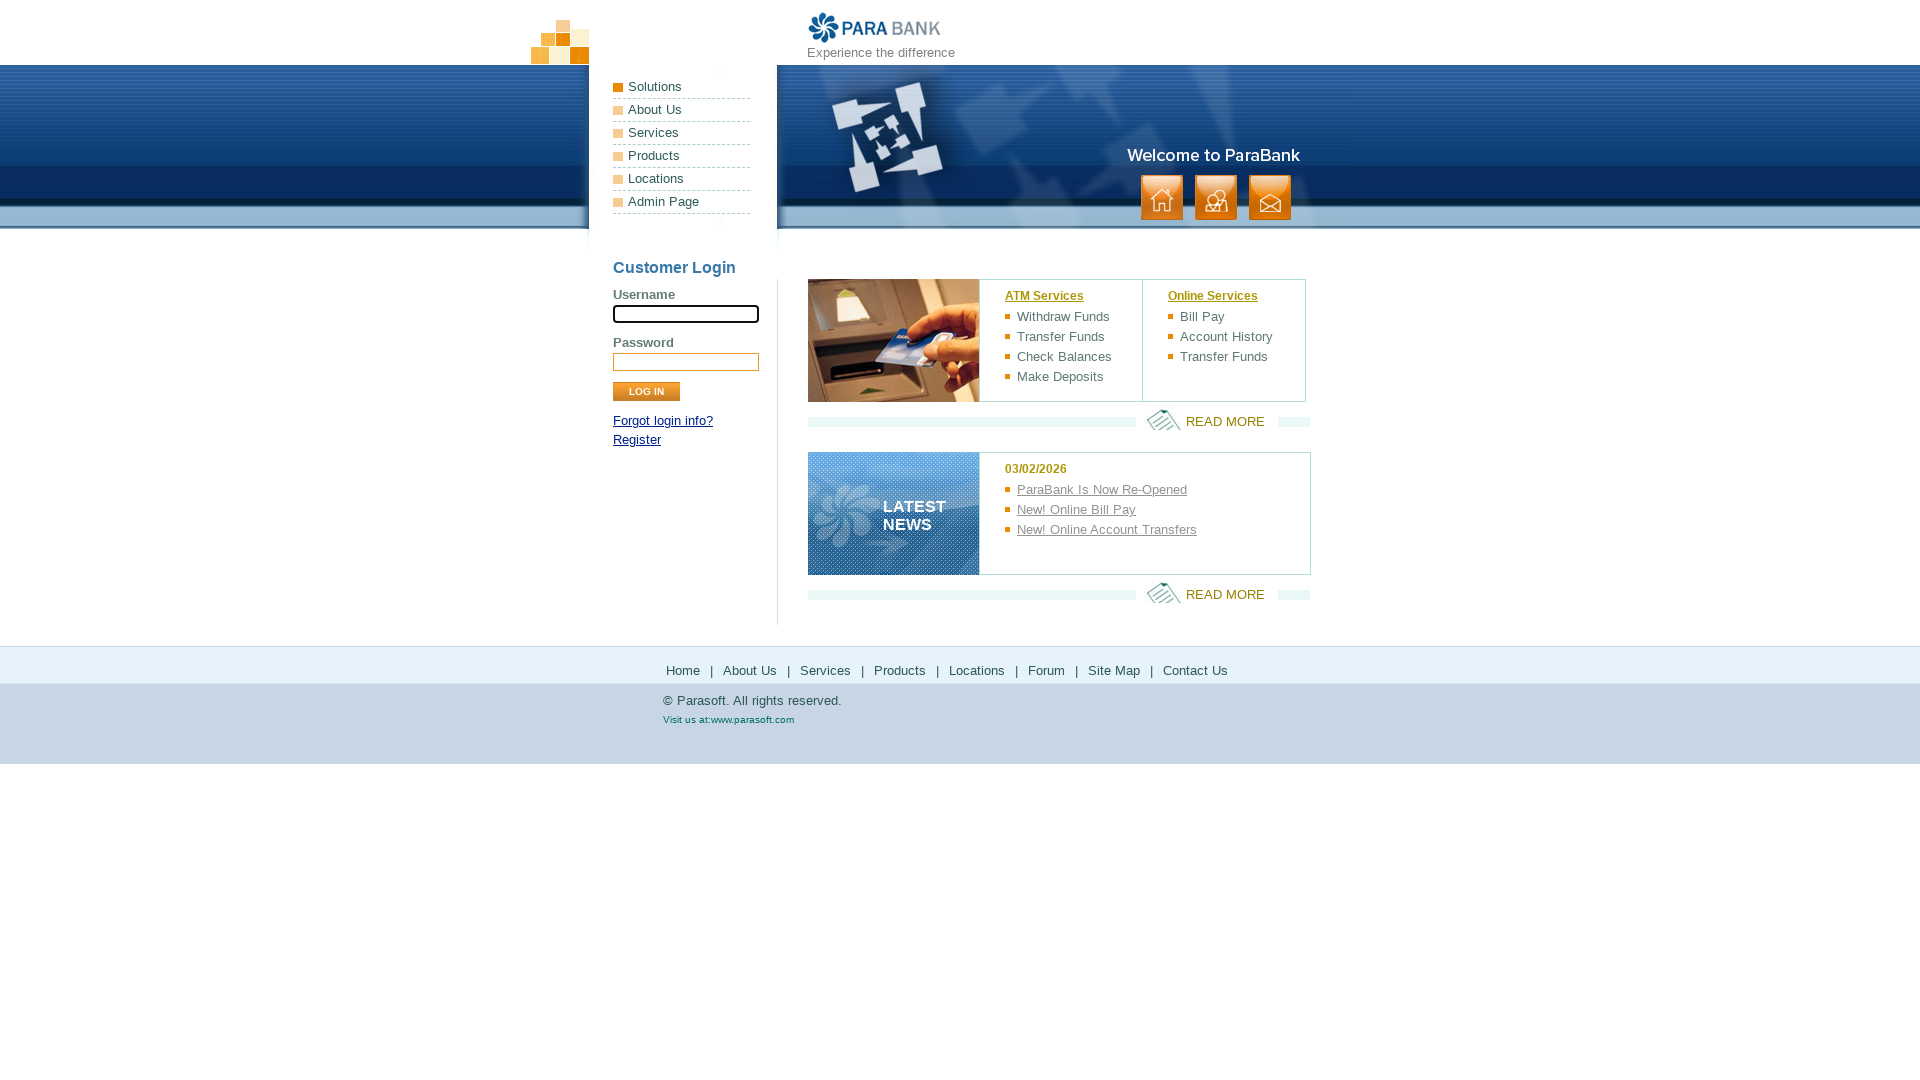

ParaBank Is Now Re-Opened news item is visible
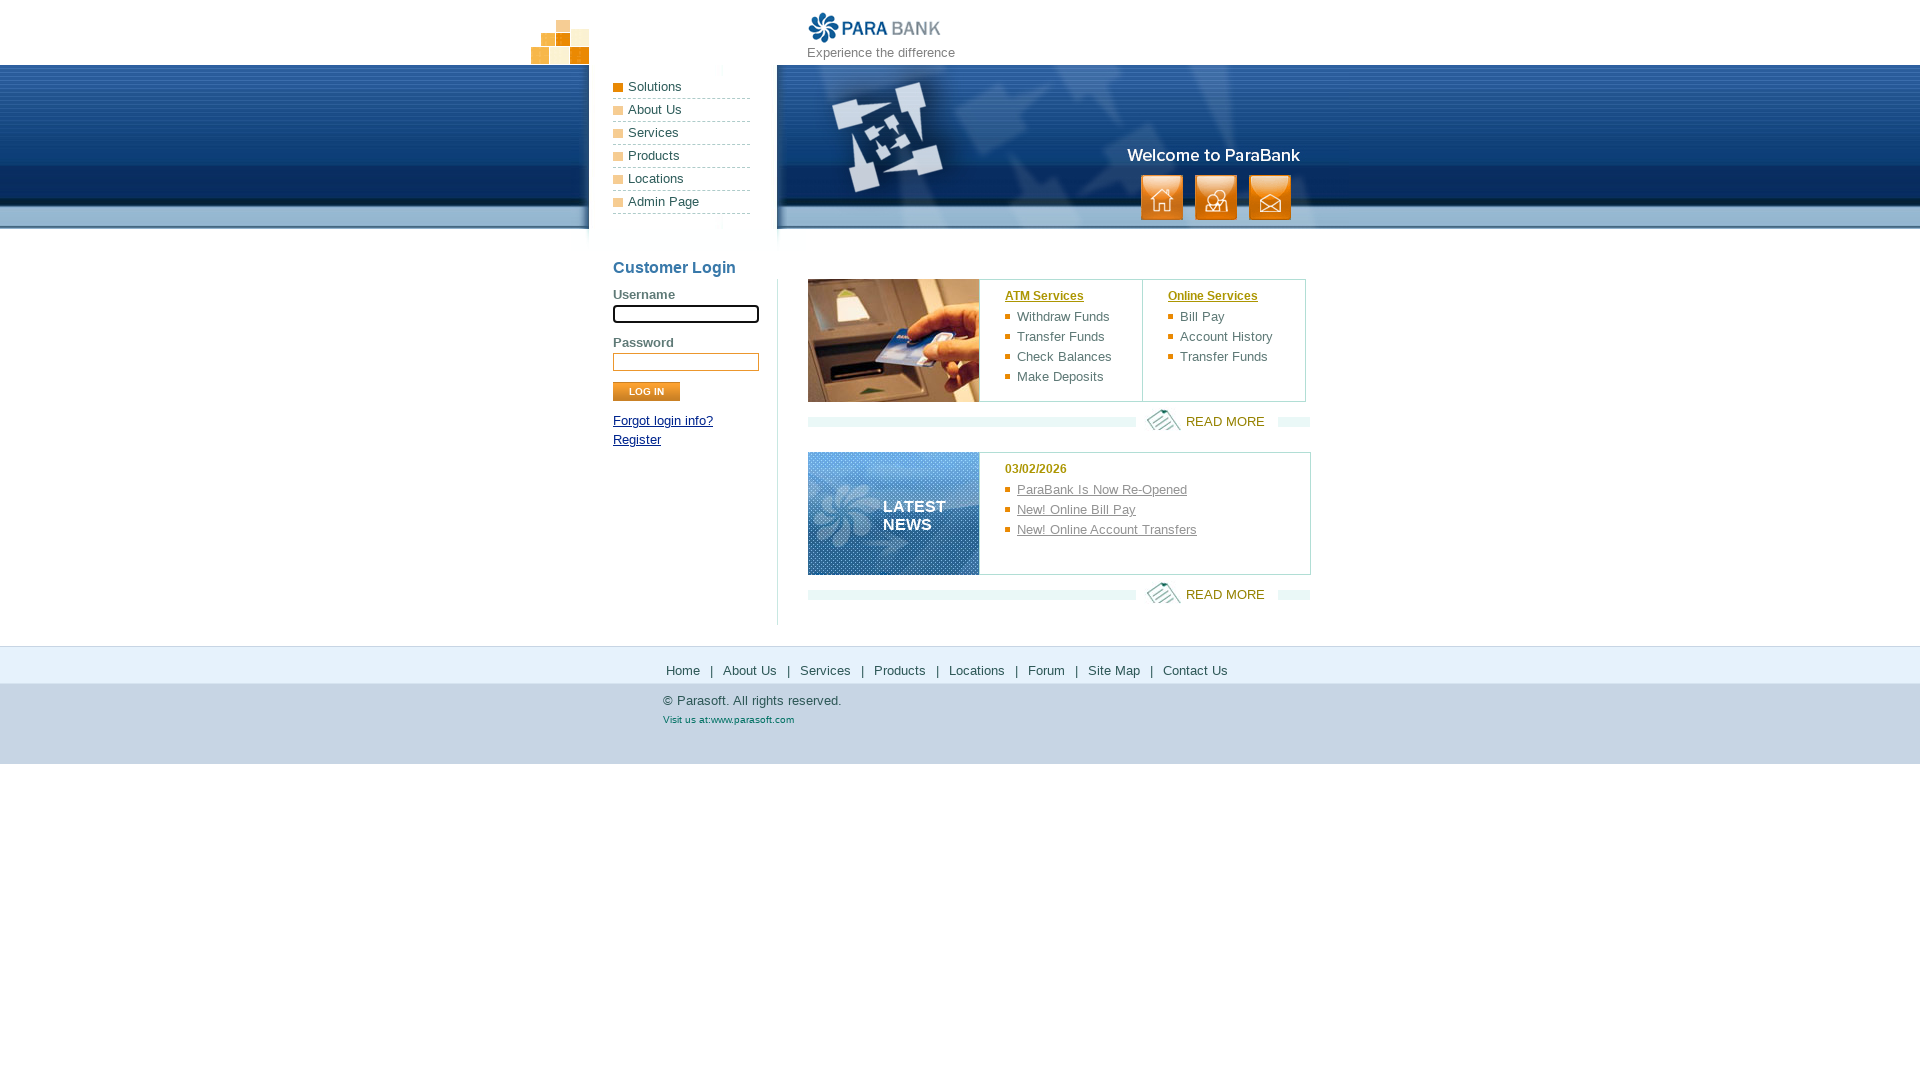

New! Online Bill Pay news item is visible
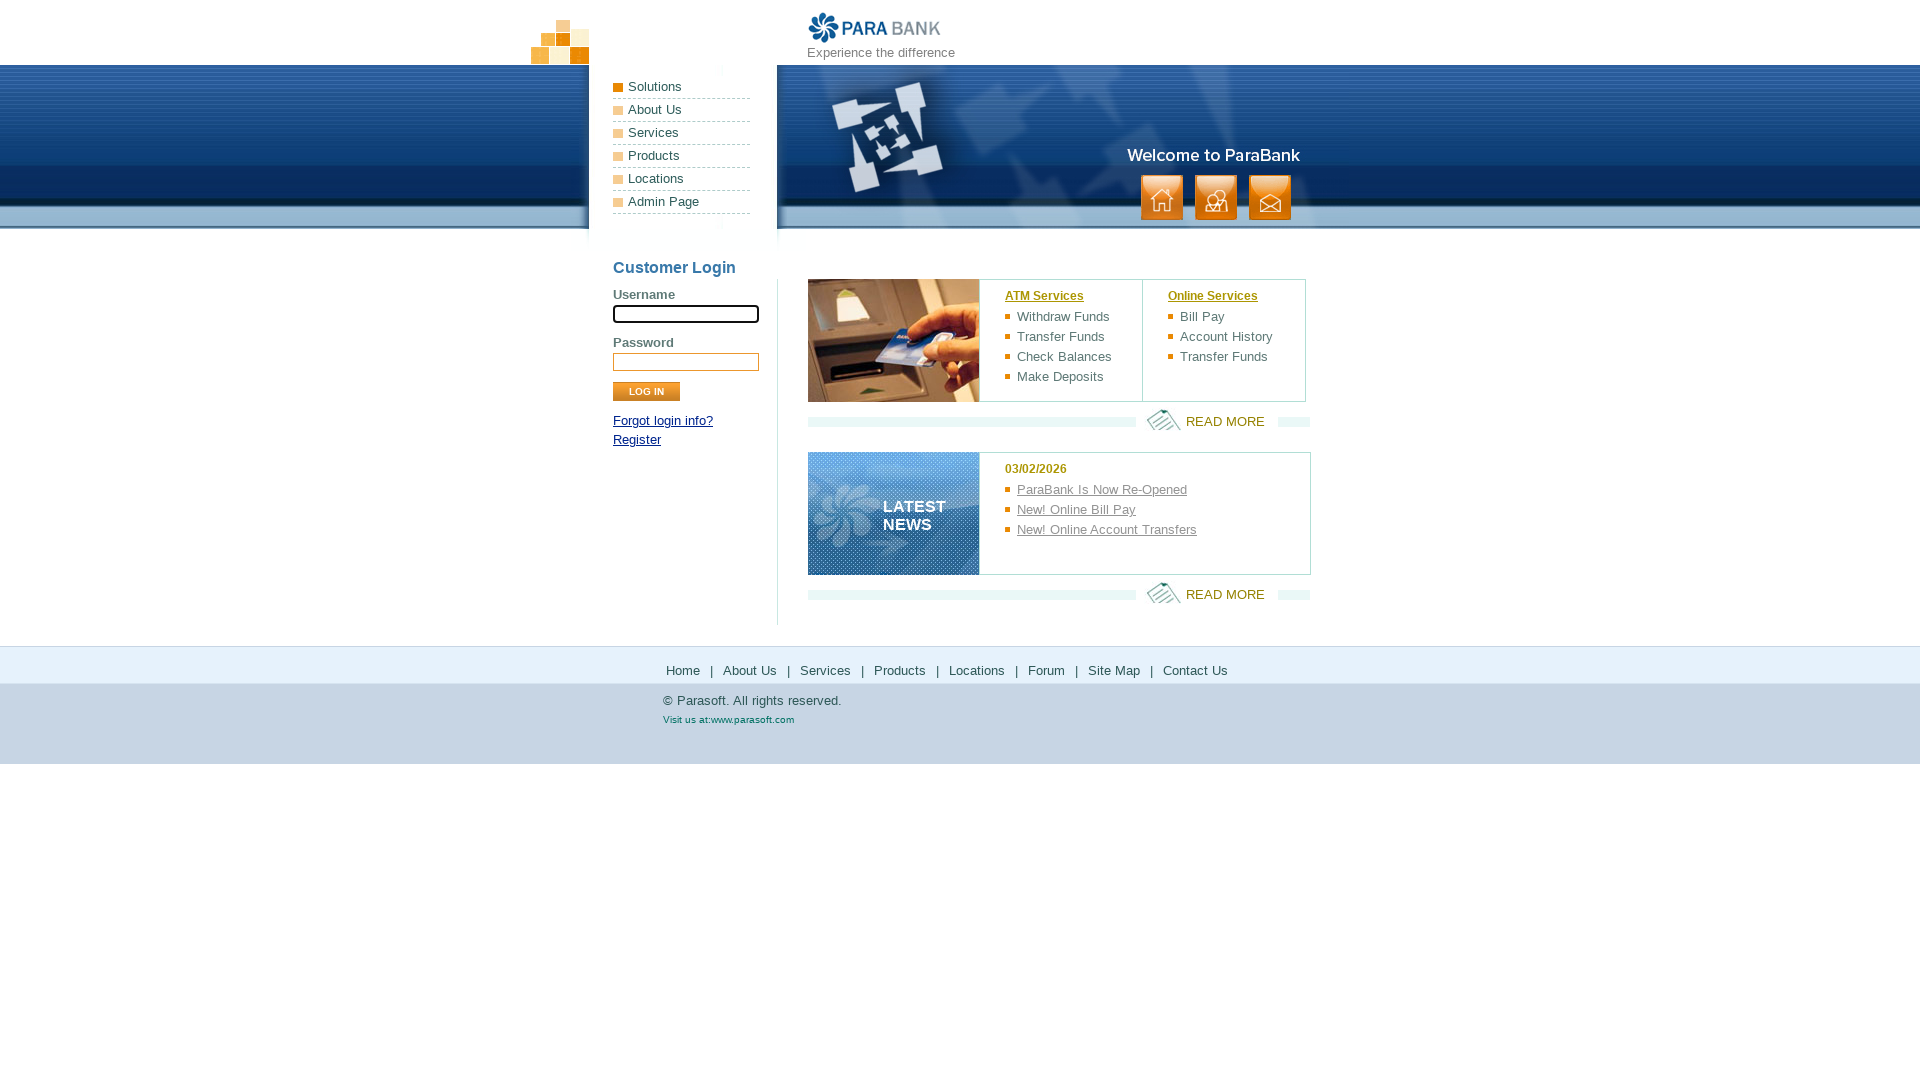

Read More news link is visible
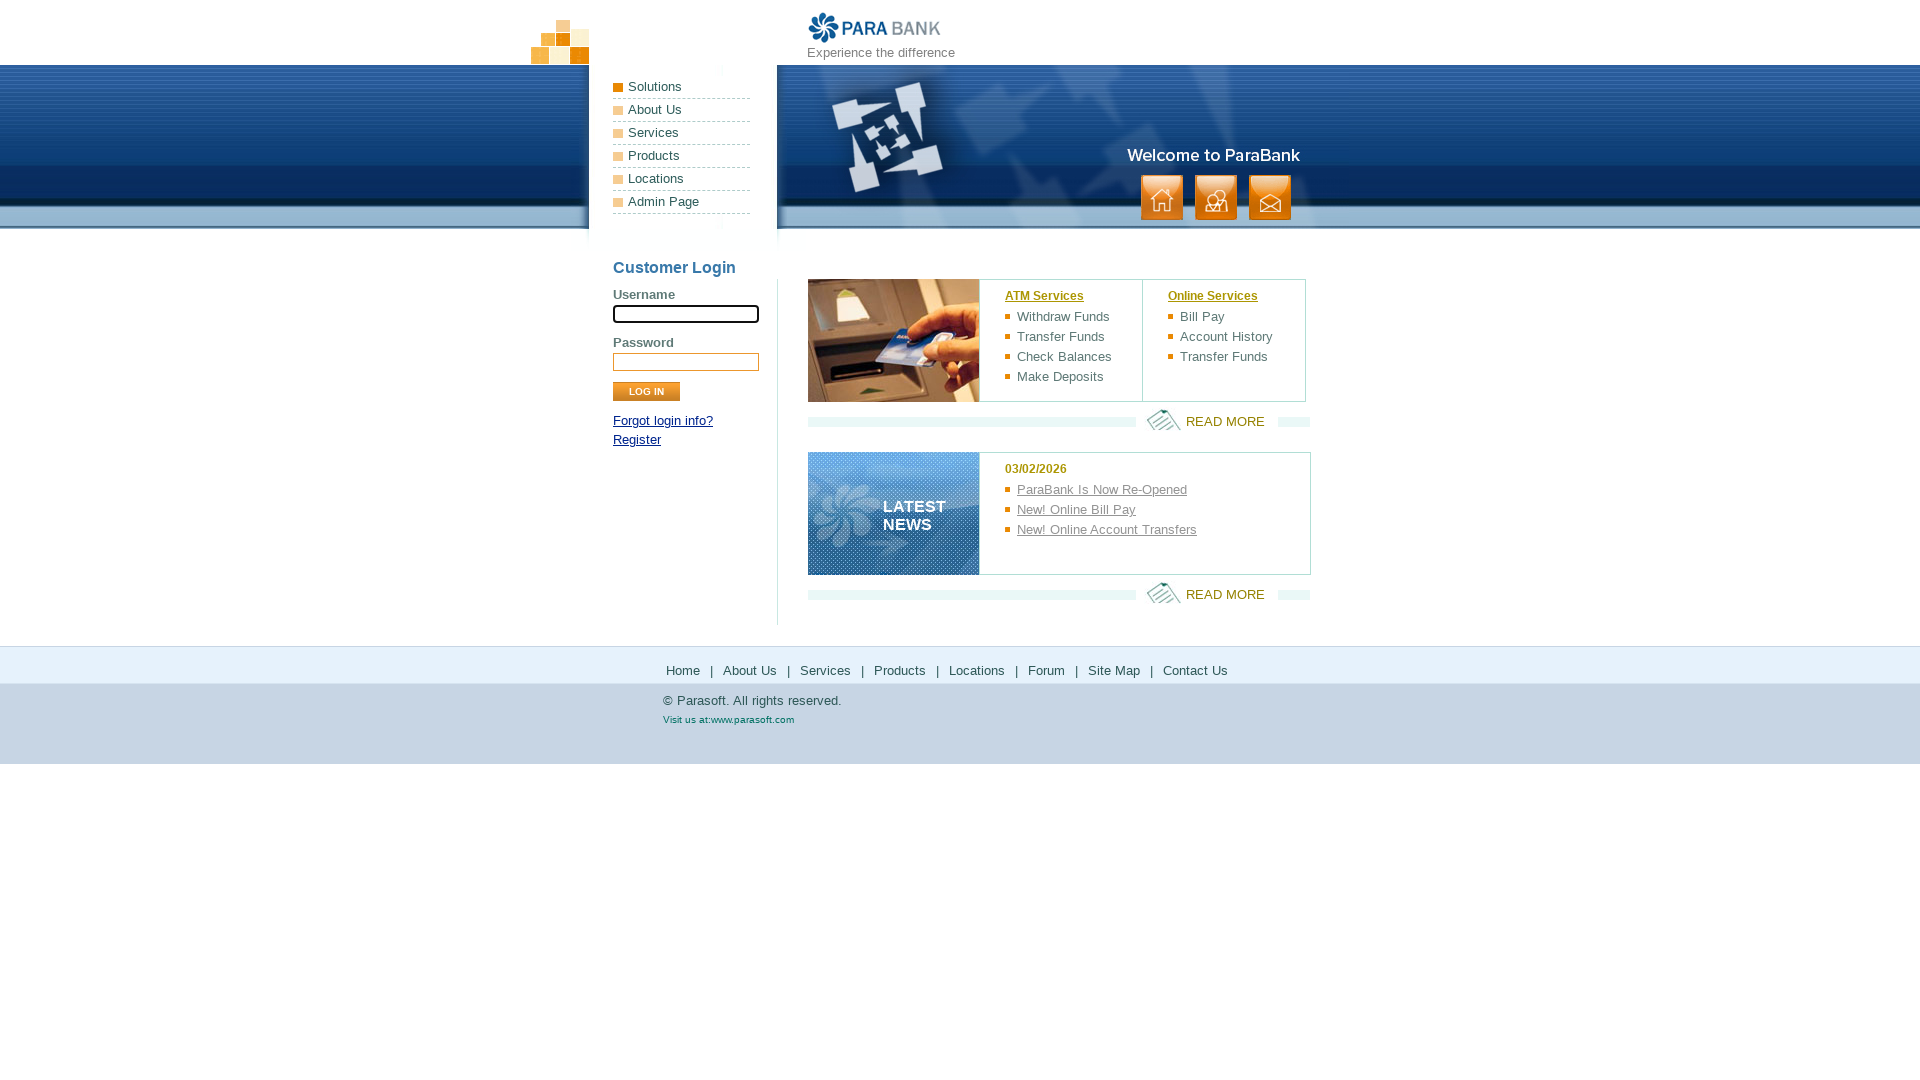

Home footer link is visible
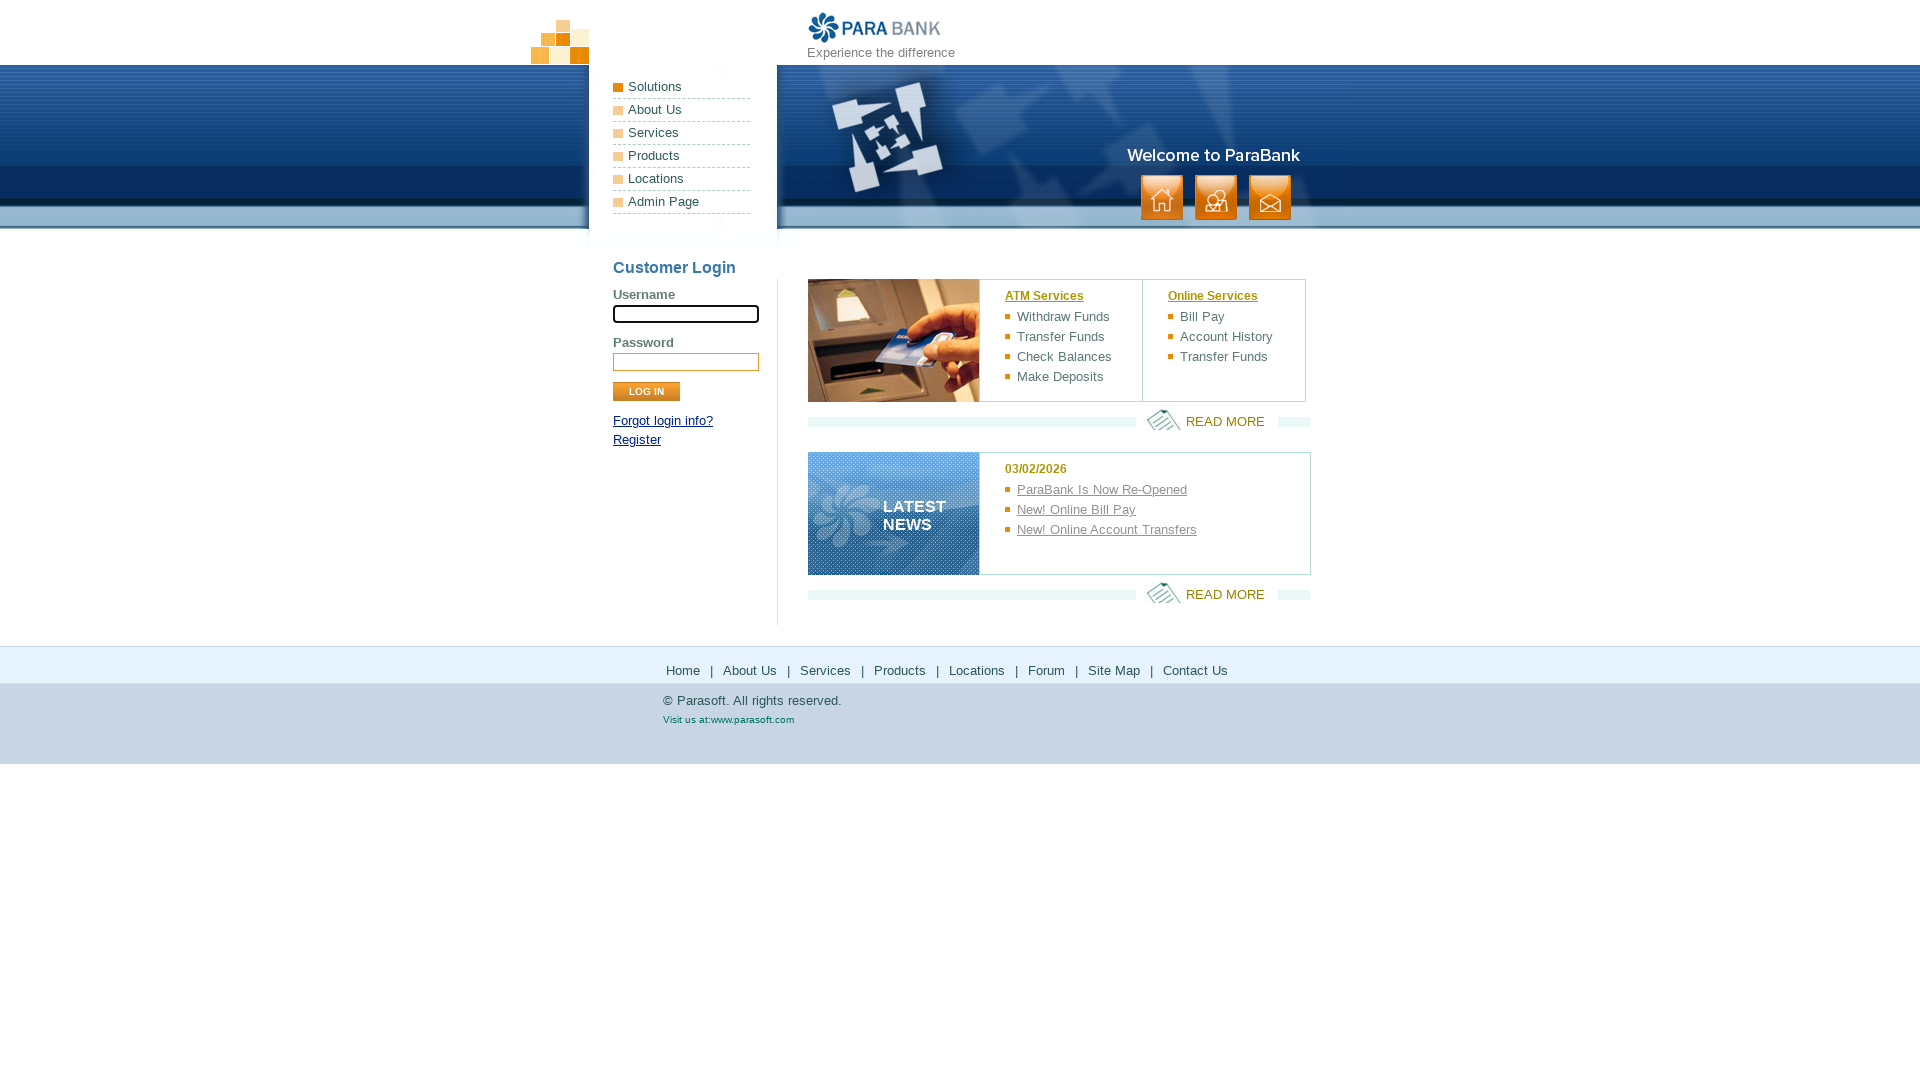

Forum footer link is visible
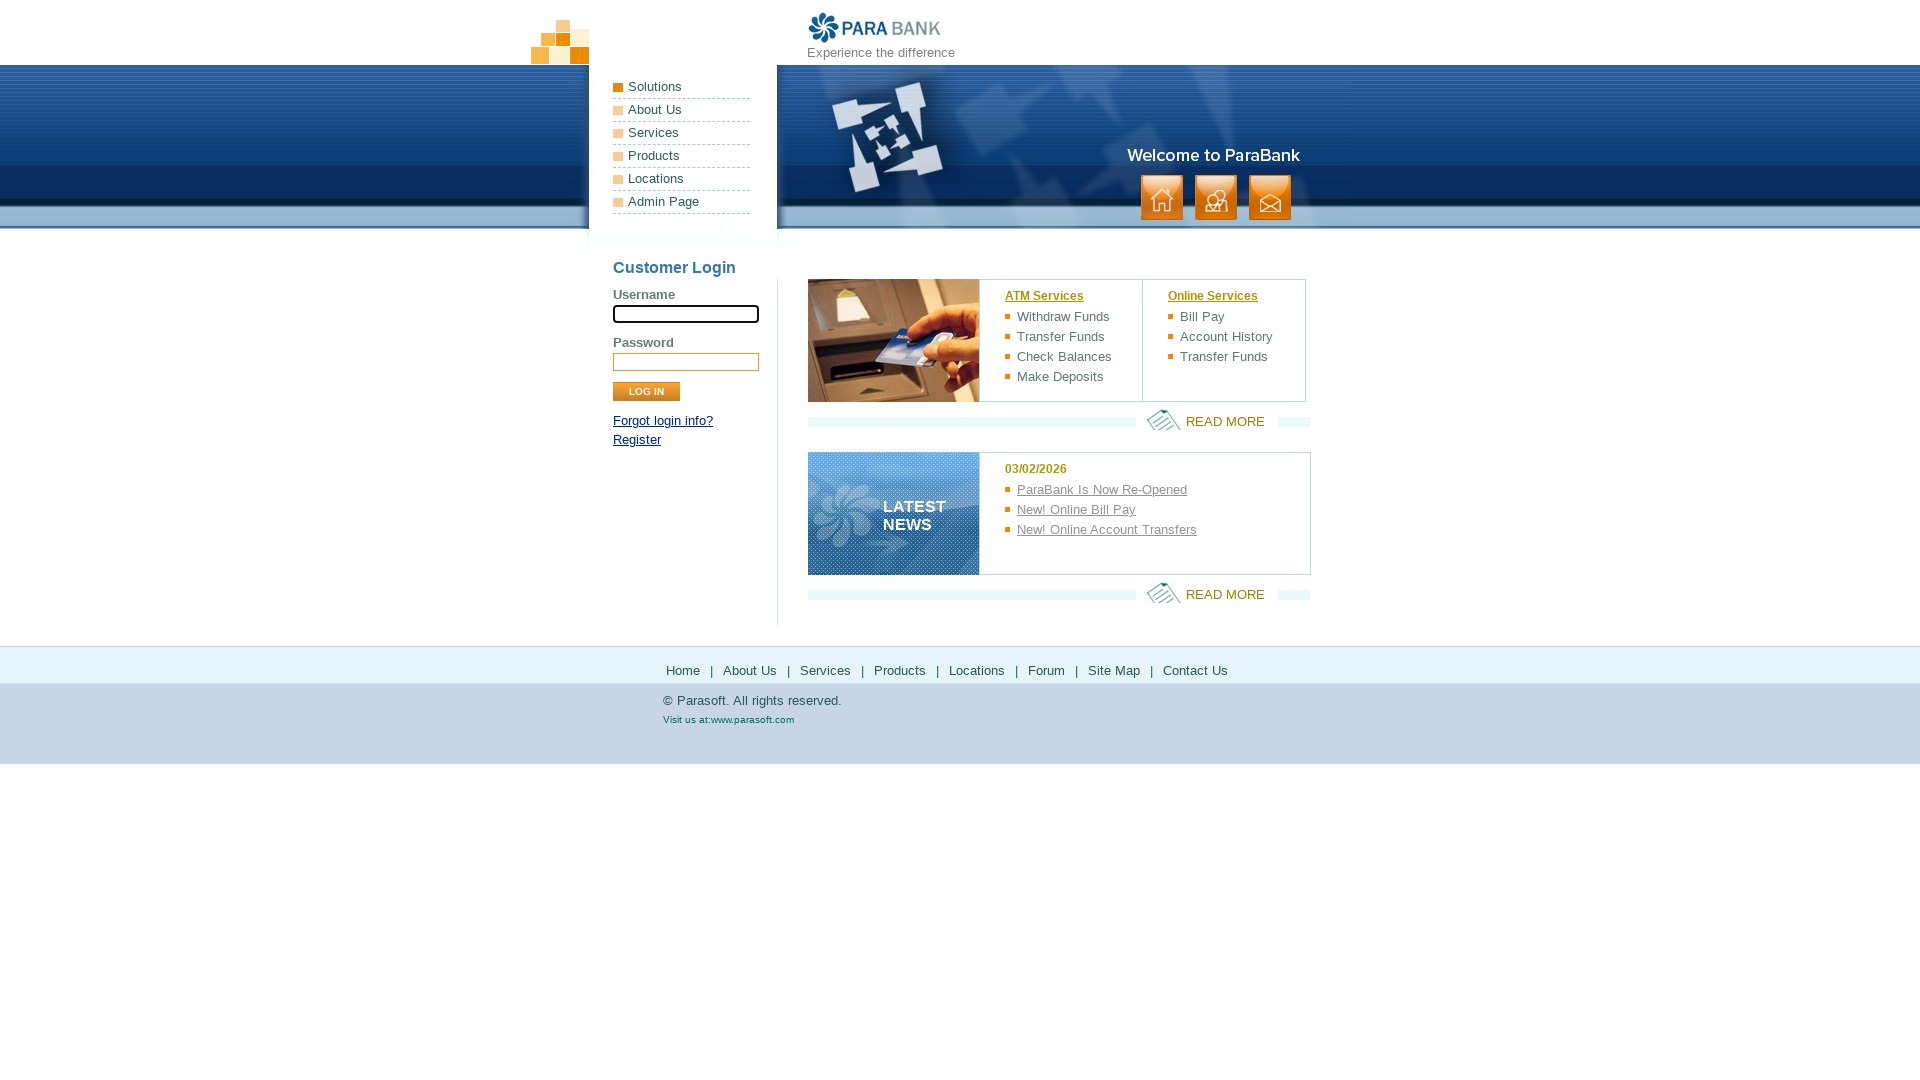

Site Map footer link is visible
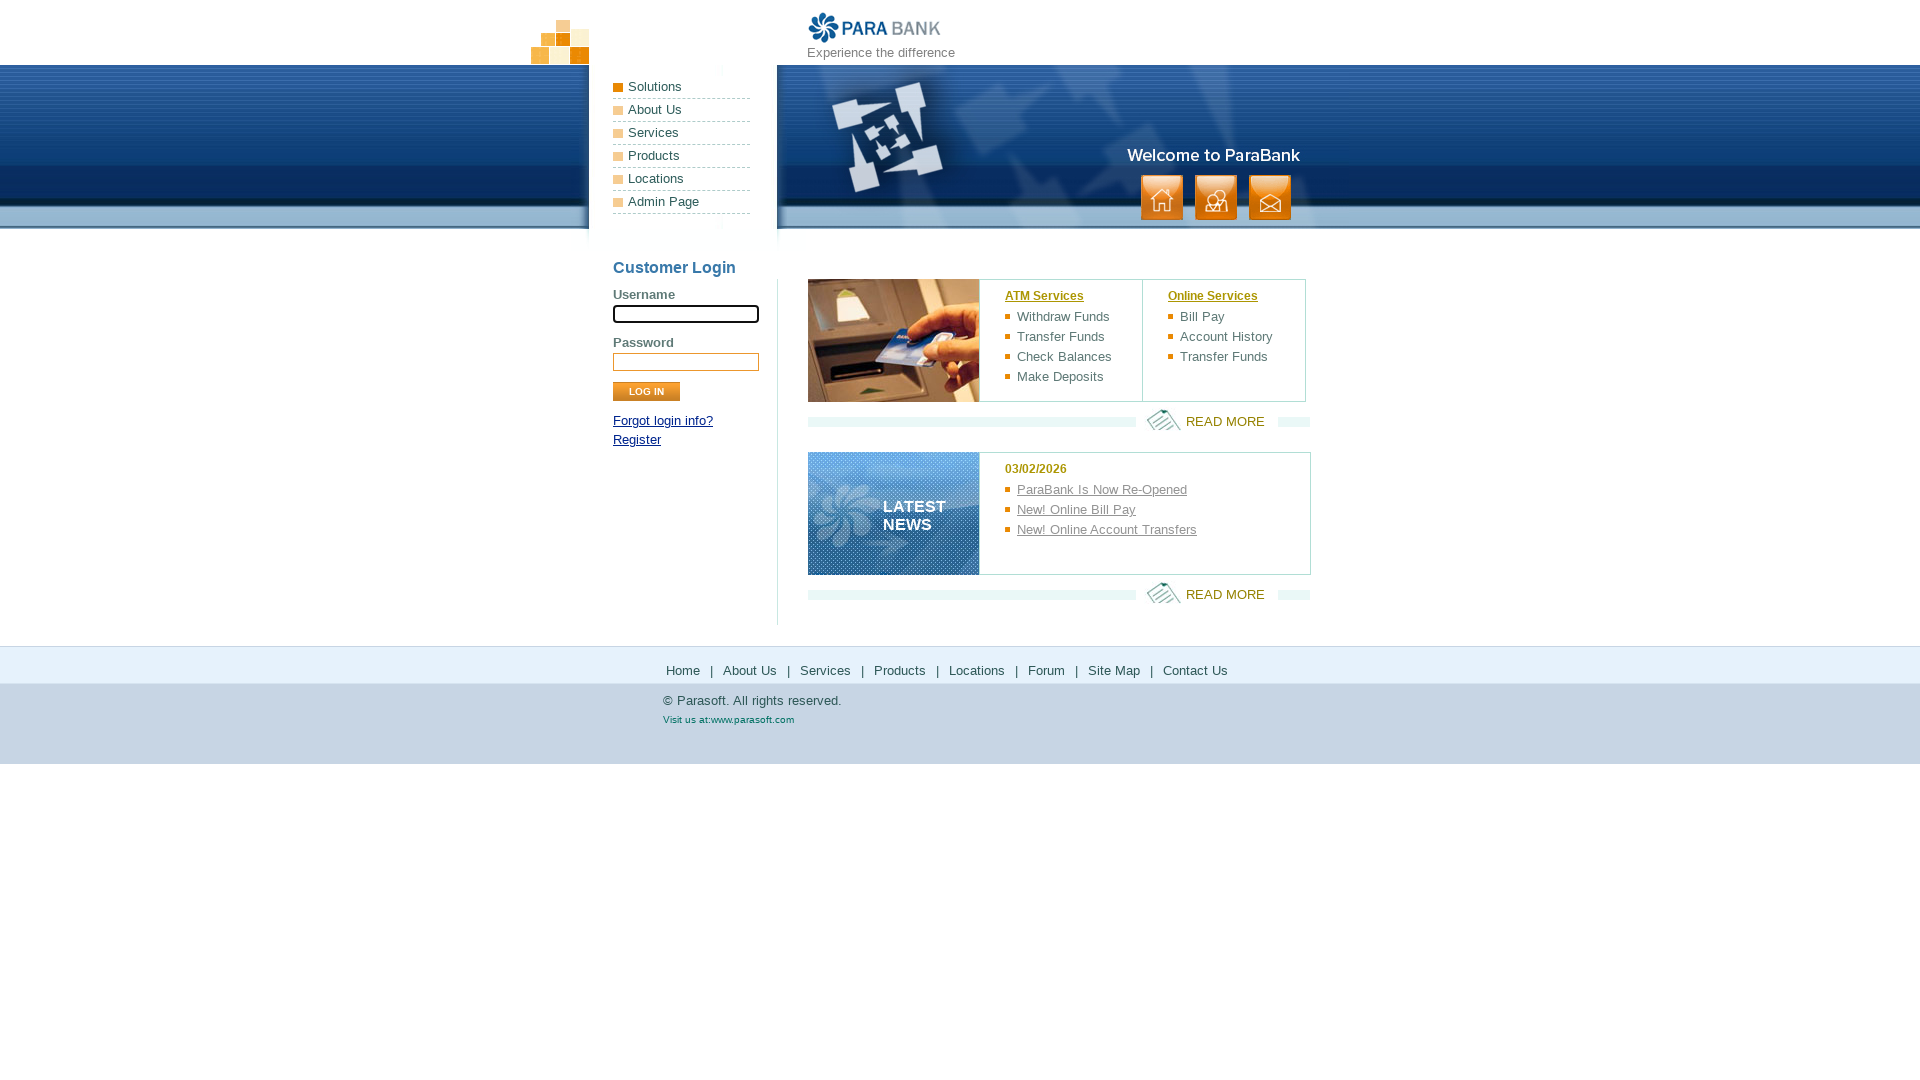

Contact Us footer link is visible
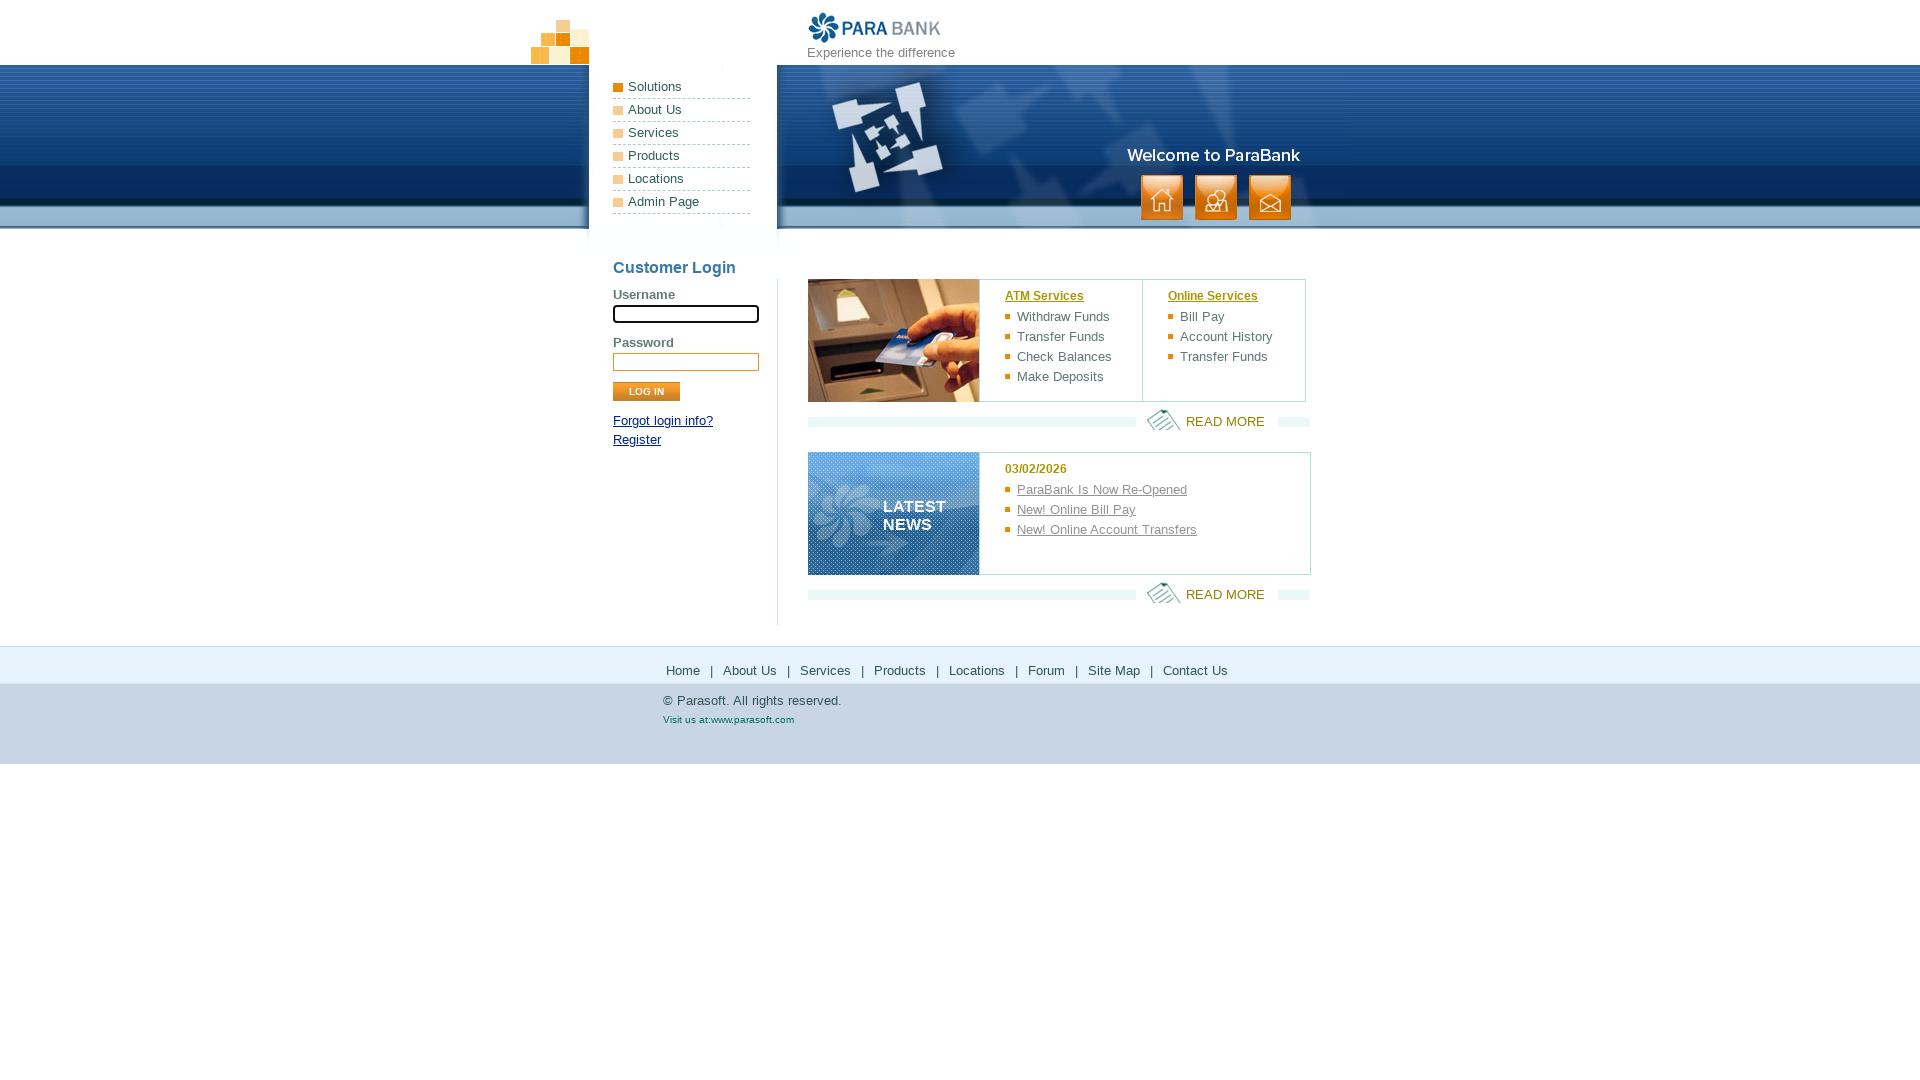

Copyright footer text is visible
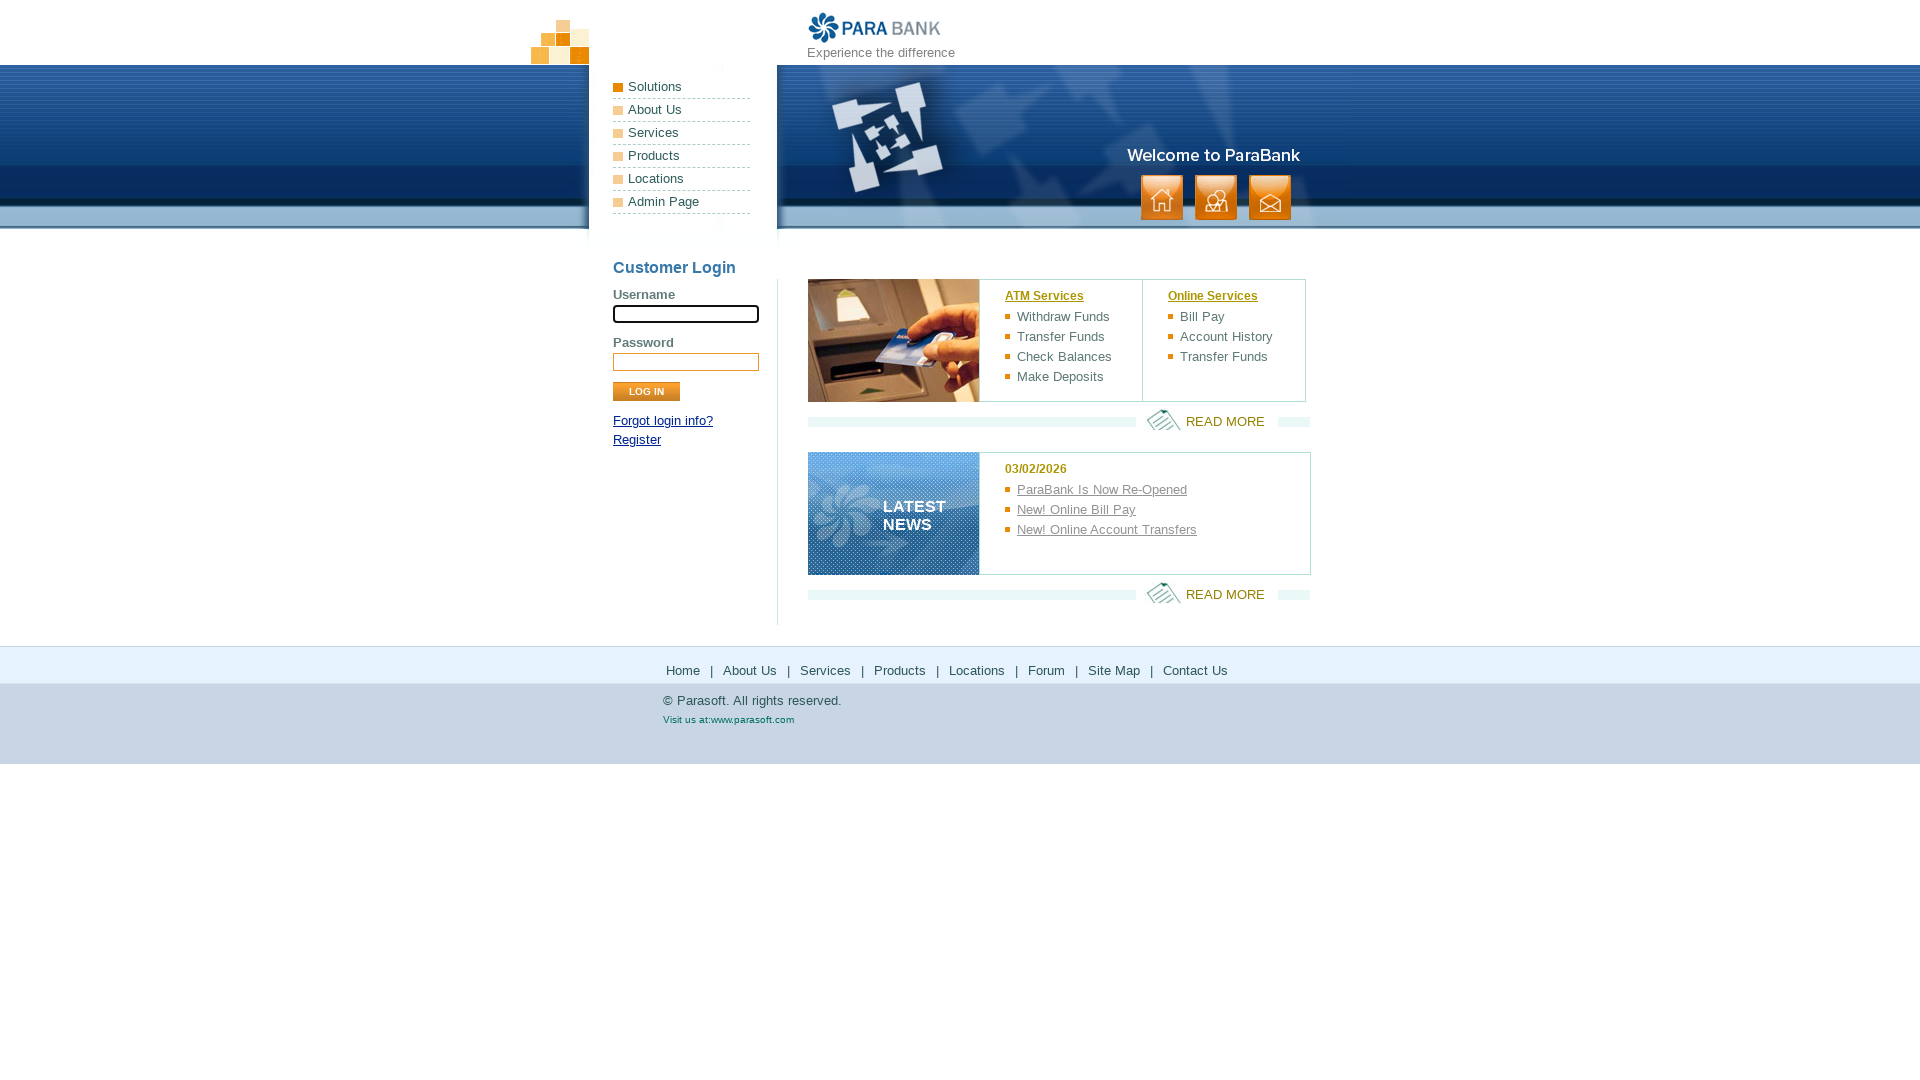

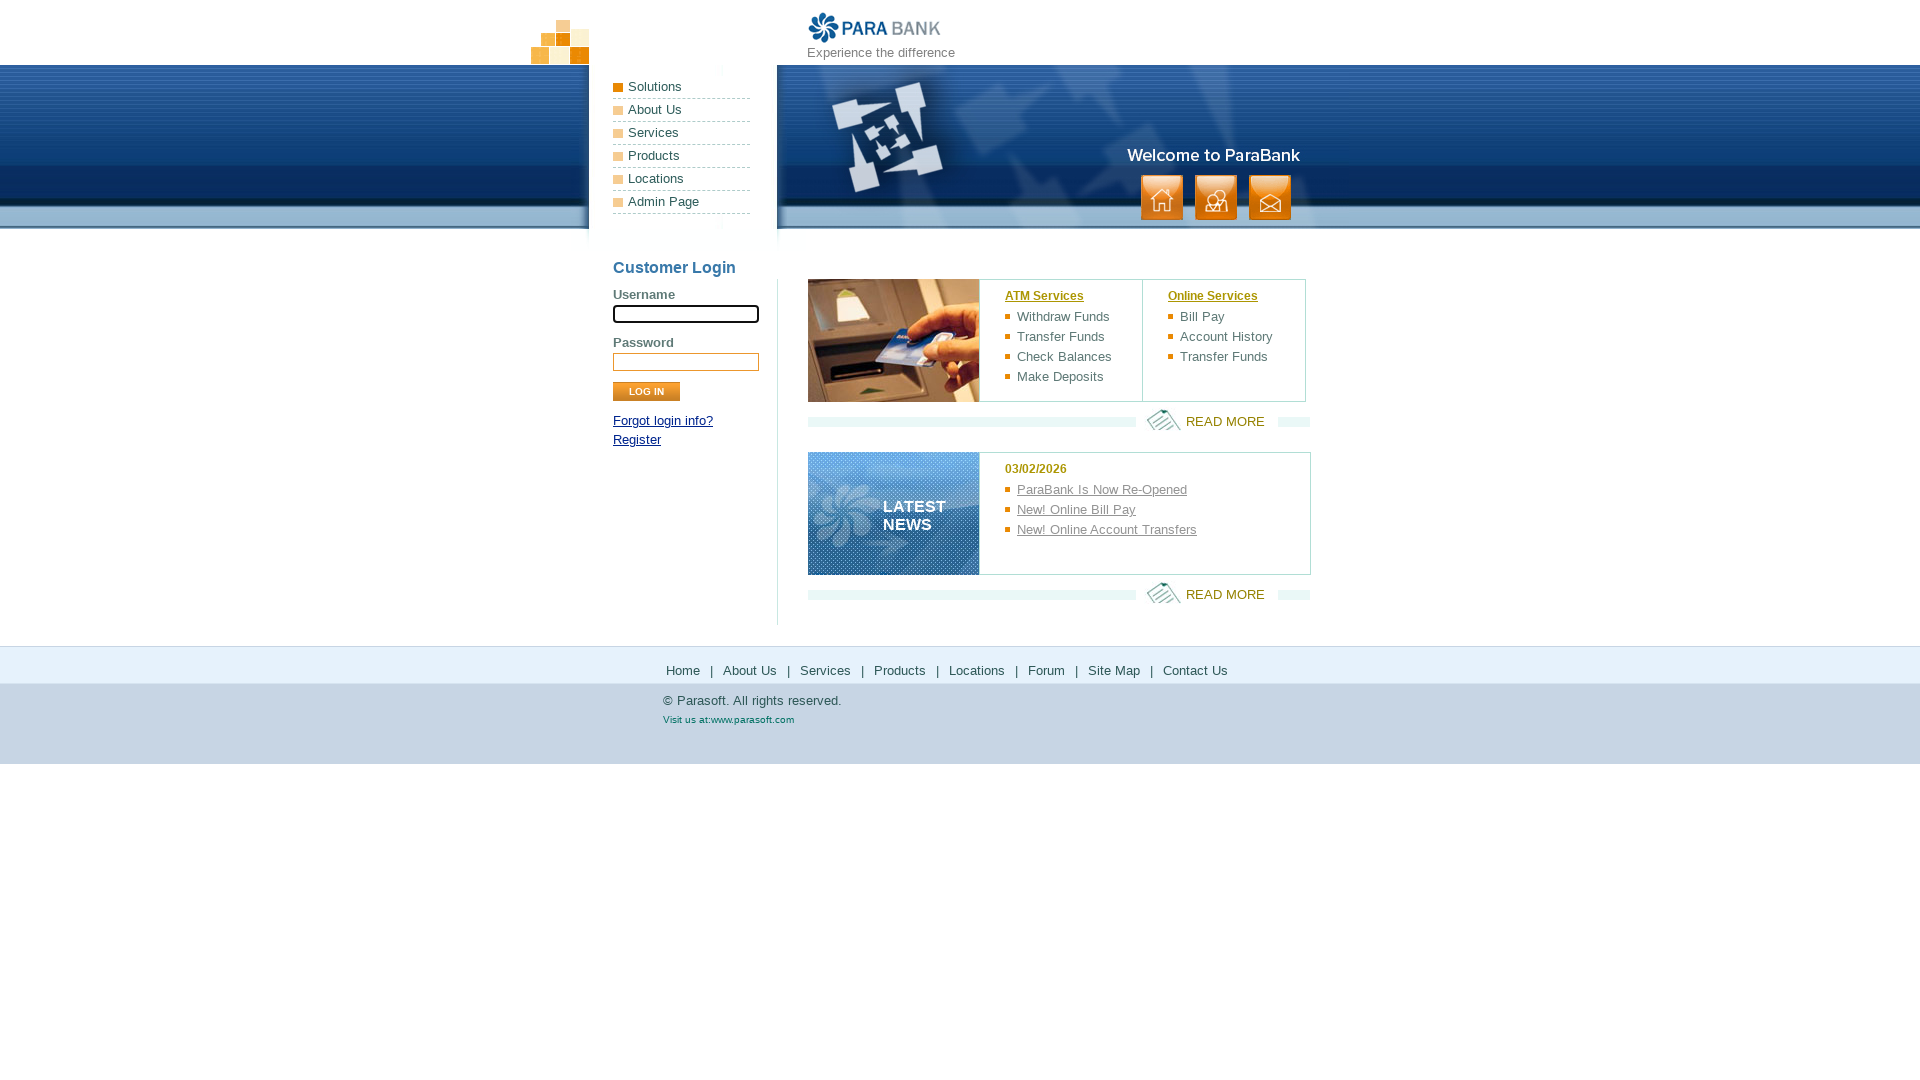